Tests selecting and deselecting all checkboxes on a form, then specifically selects the Heart Attack checkbox

Starting URL: https://automationfc.github.io/multiple-fields/

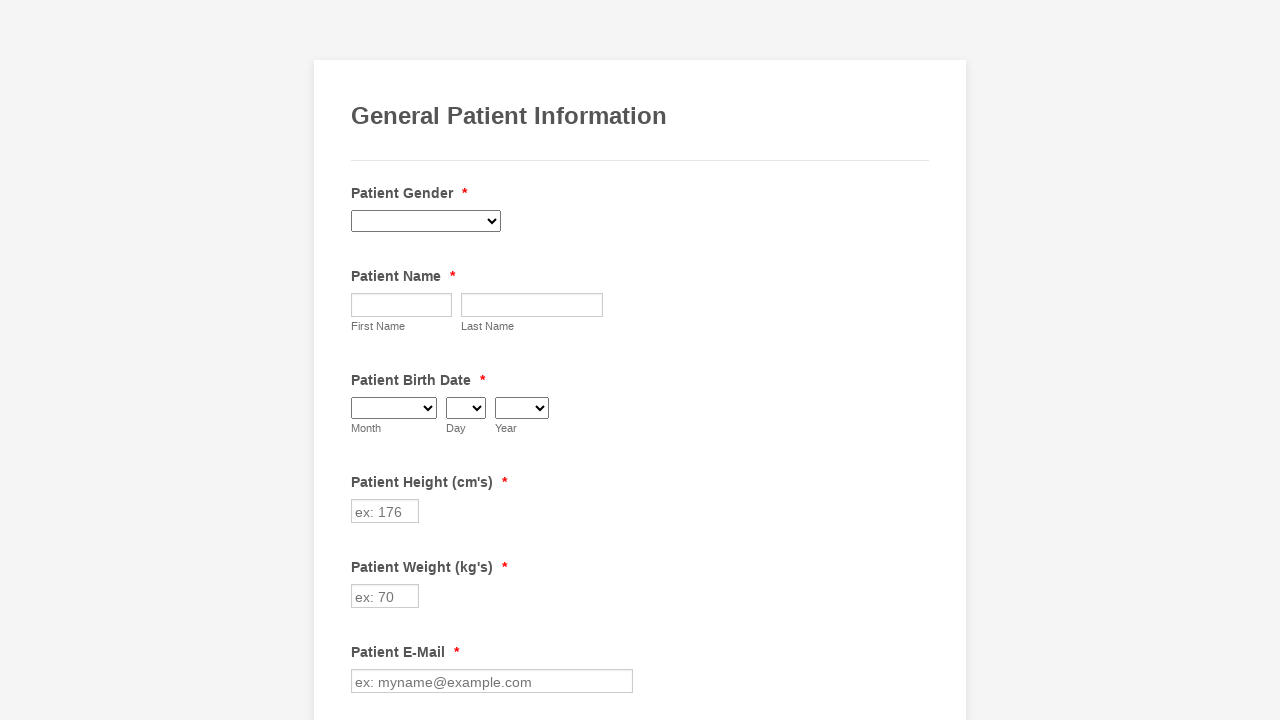

Navigated to multiple fields form page
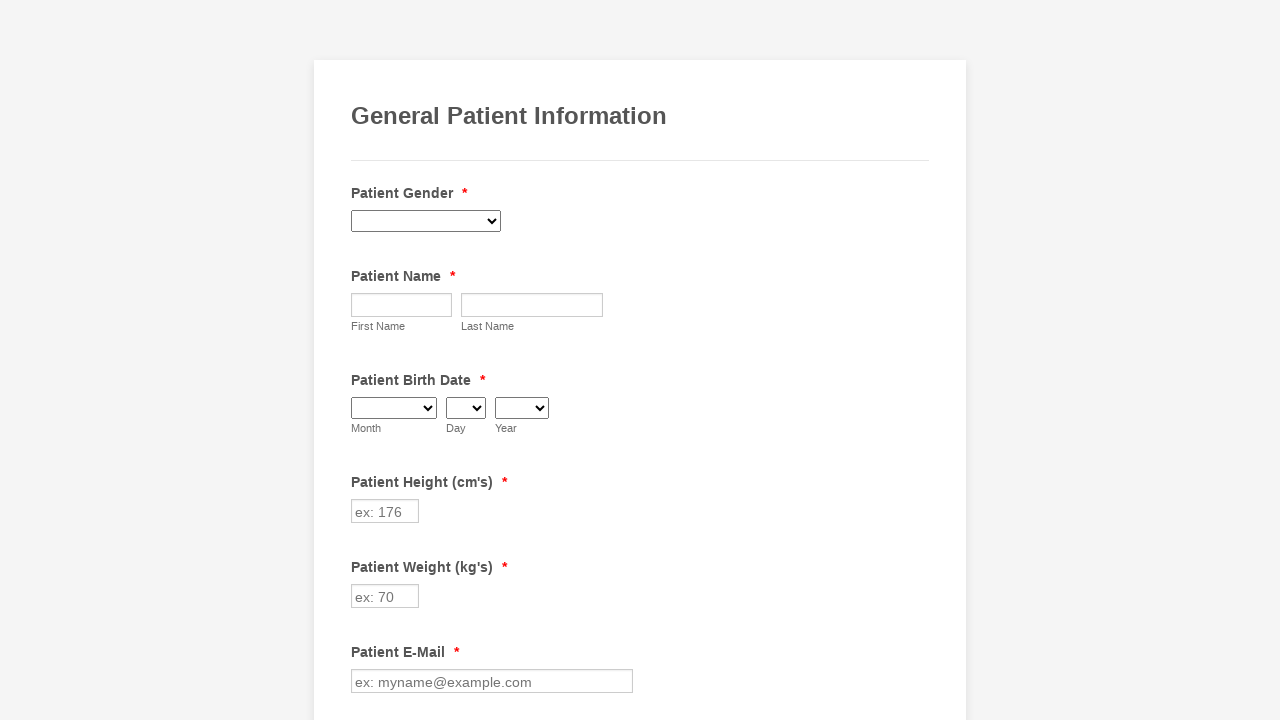

Located all checkboxes on the form
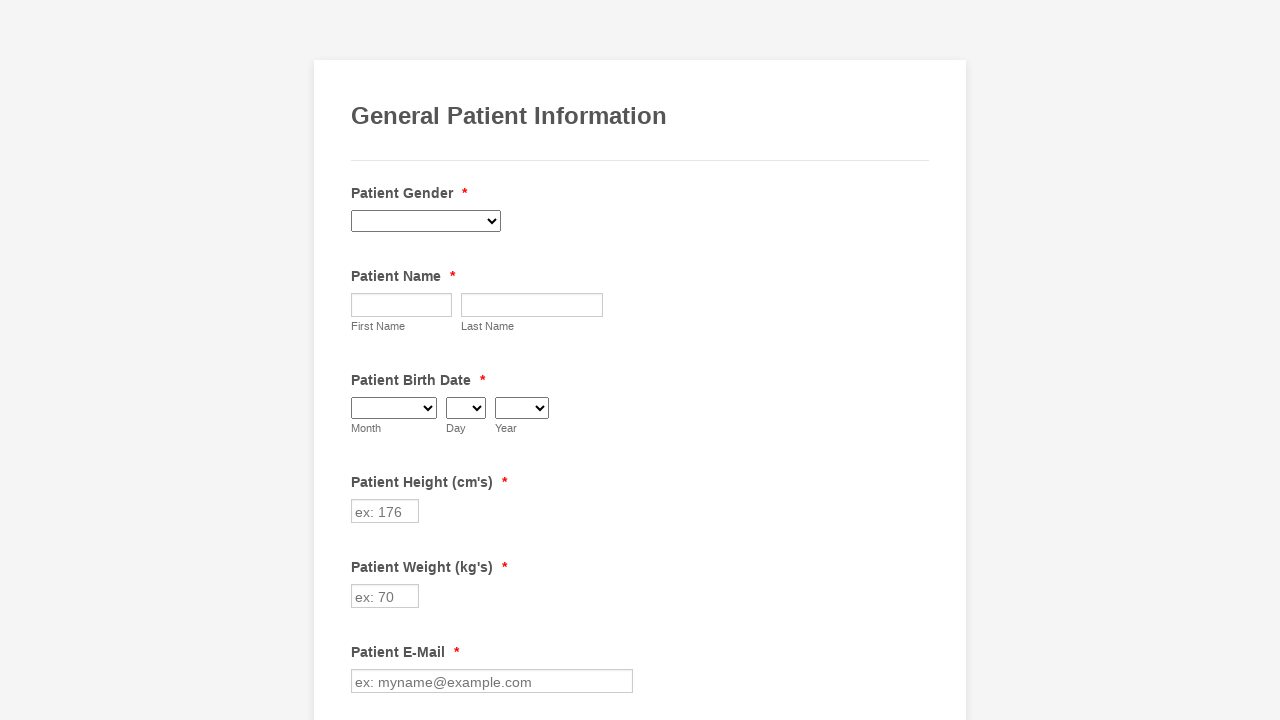

Found 29 checkboxes total
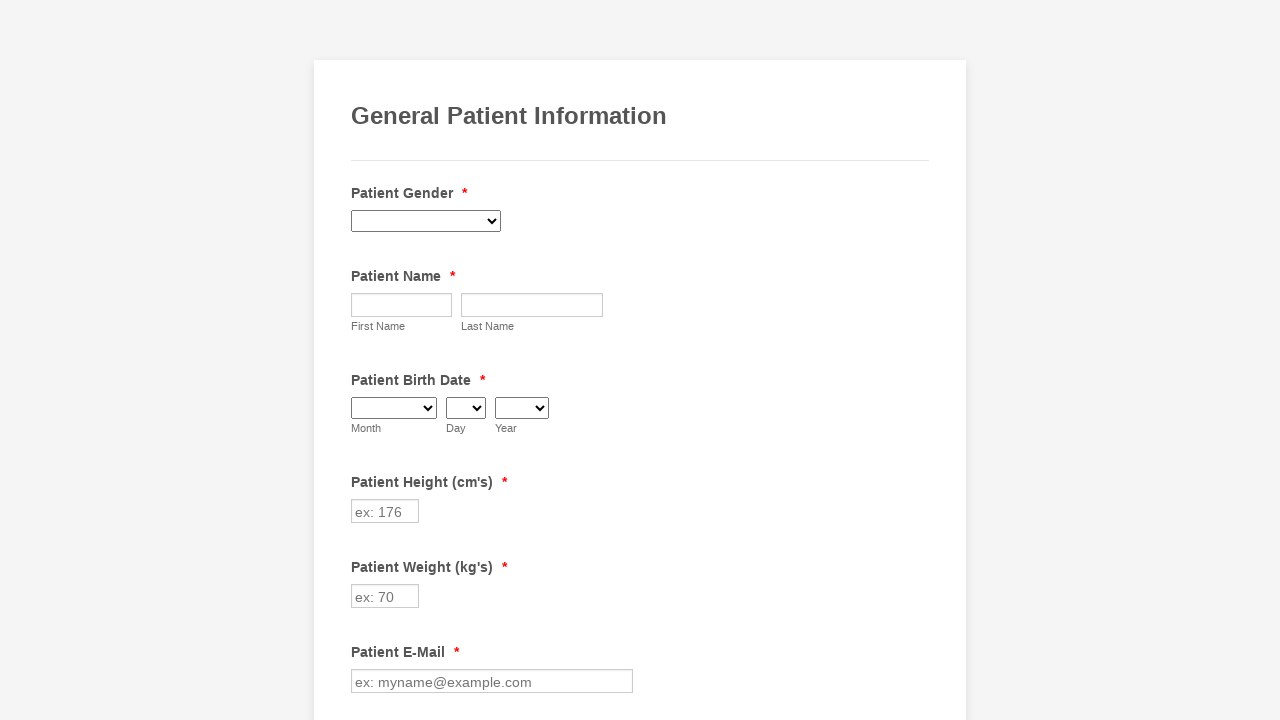

Selected checkbox 1 of 29 at (362, 360) on input[type='checkbox'] >> nth=0
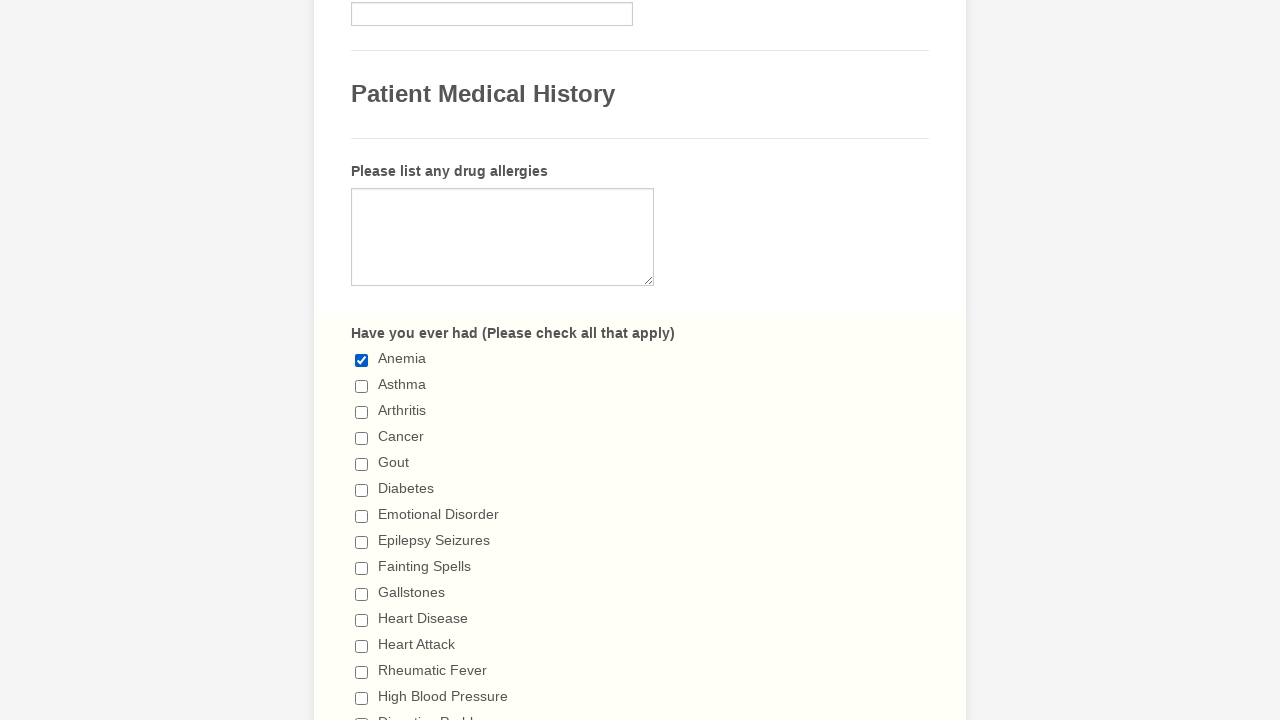

Selected checkbox 2 of 29 at (362, 386) on input[type='checkbox'] >> nth=1
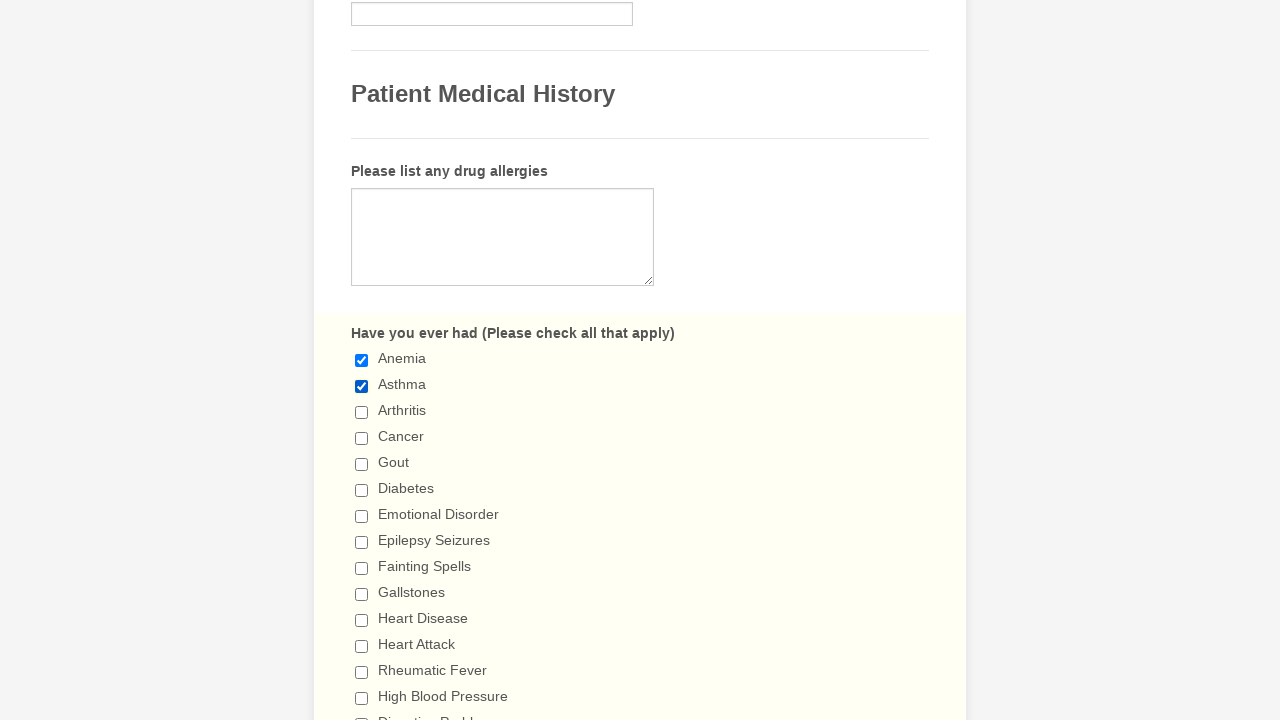

Selected checkbox 3 of 29 at (362, 412) on input[type='checkbox'] >> nth=2
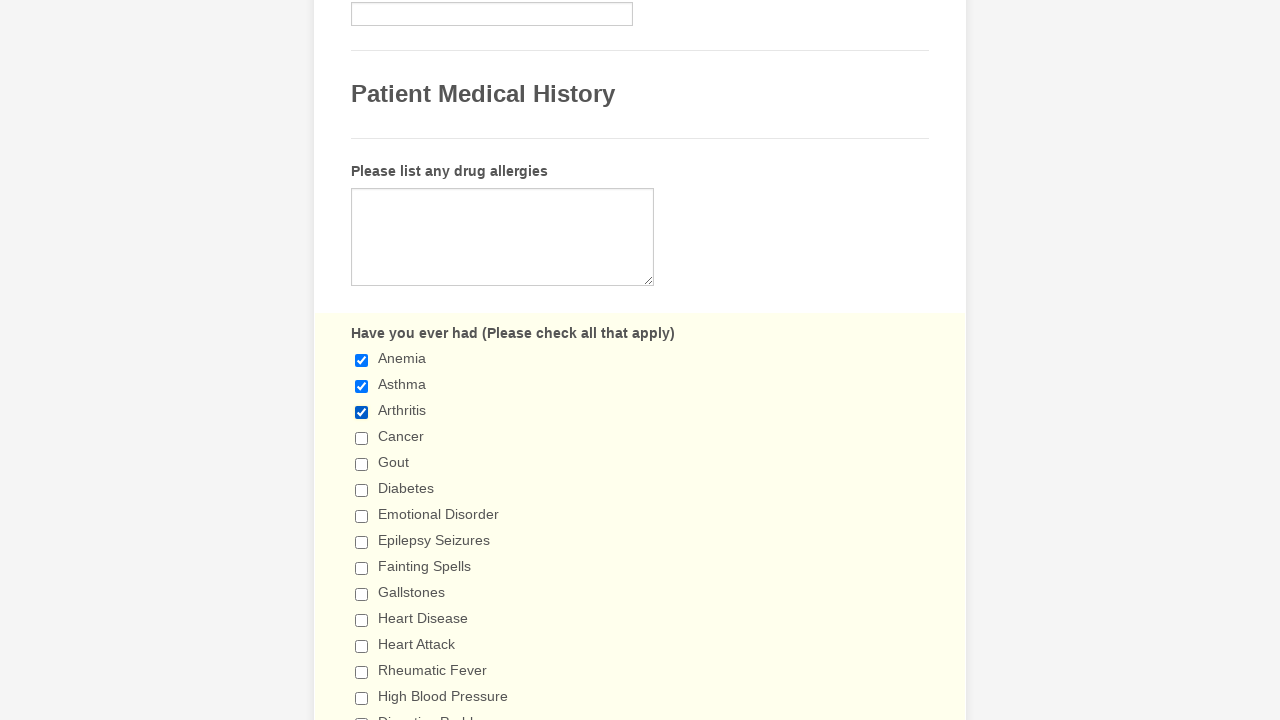

Selected checkbox 4 of 29 at (362, 438) on input[type='checkbox'] >> nth=3
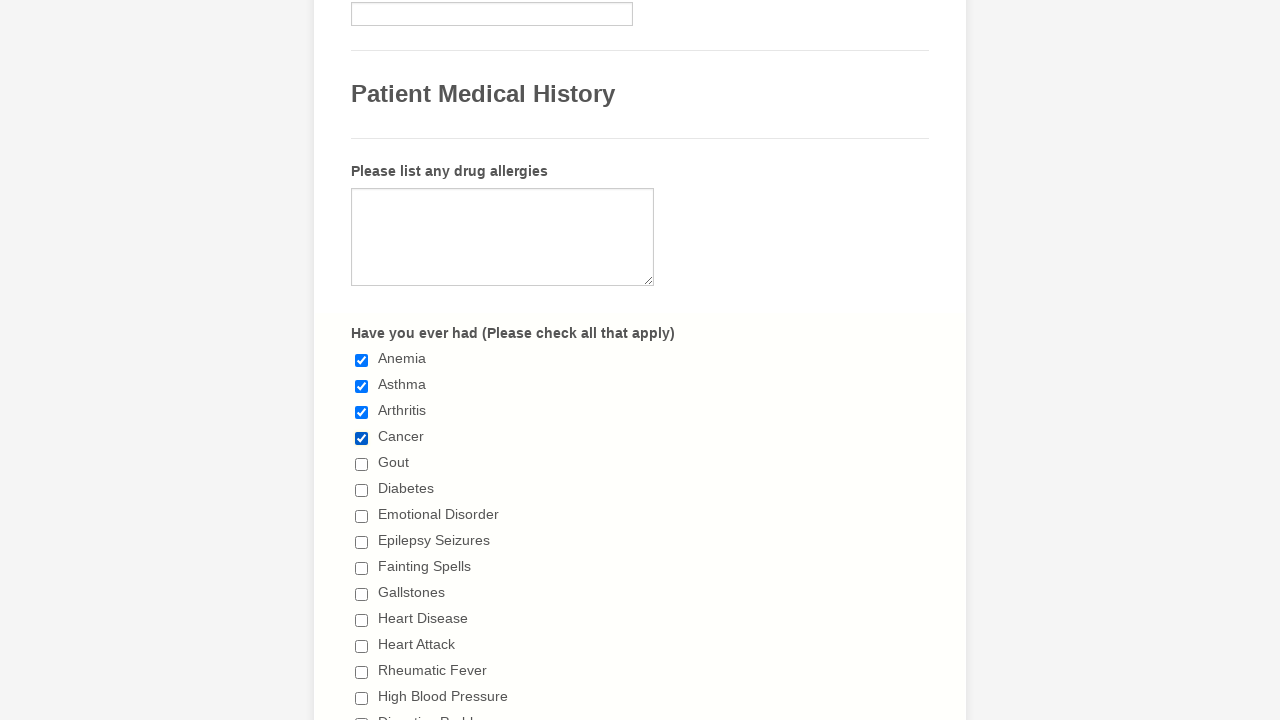

Selected checkbox 5 of 29 at (362, 464) on input[type='checkbox'] >> nth=4
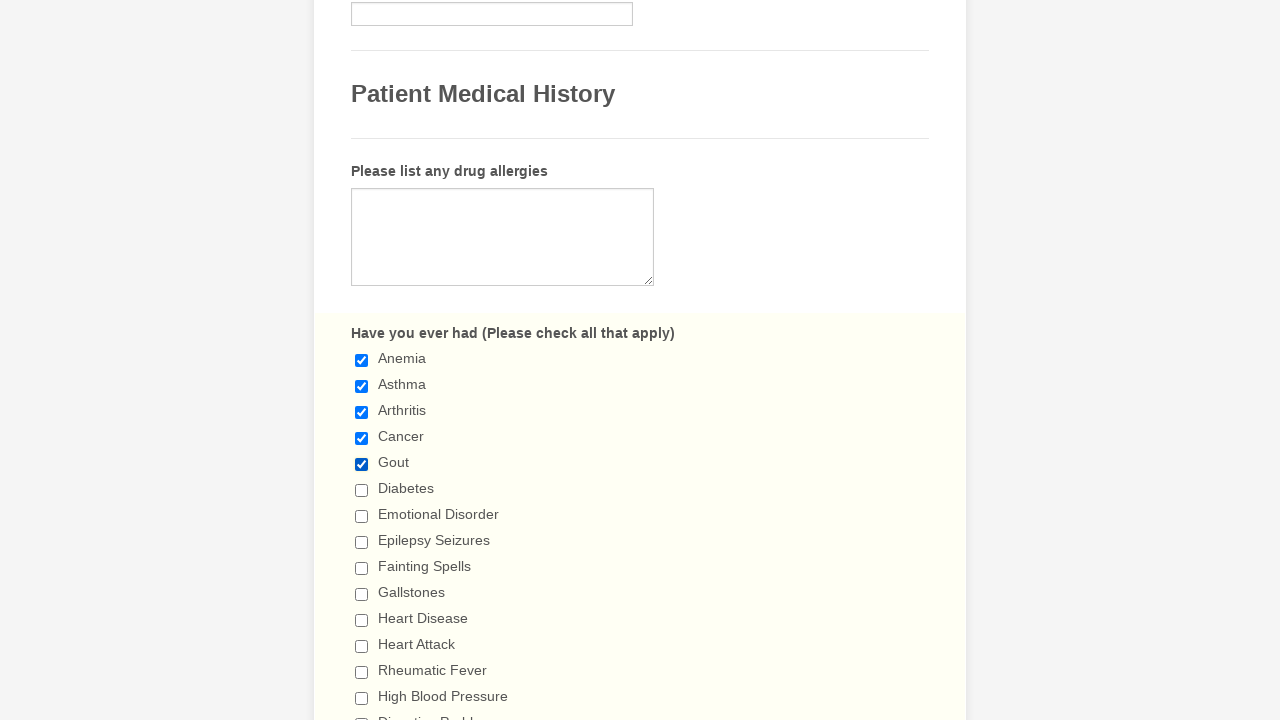

Selected checkbox 6 of 29 at (362, 490) on input[type='checkbox'] >> nth=5
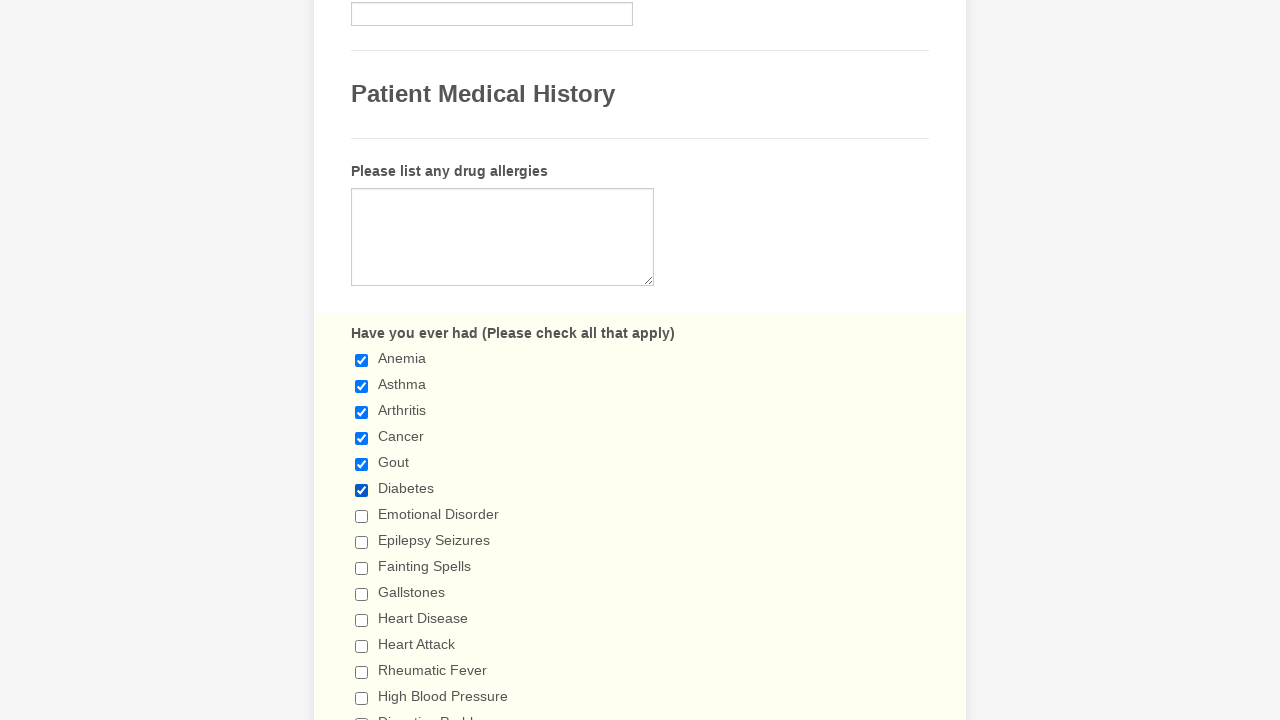

Selected checkbox 7 of 29 at (362, 516) on input[type='checkbox'] >> nth=6
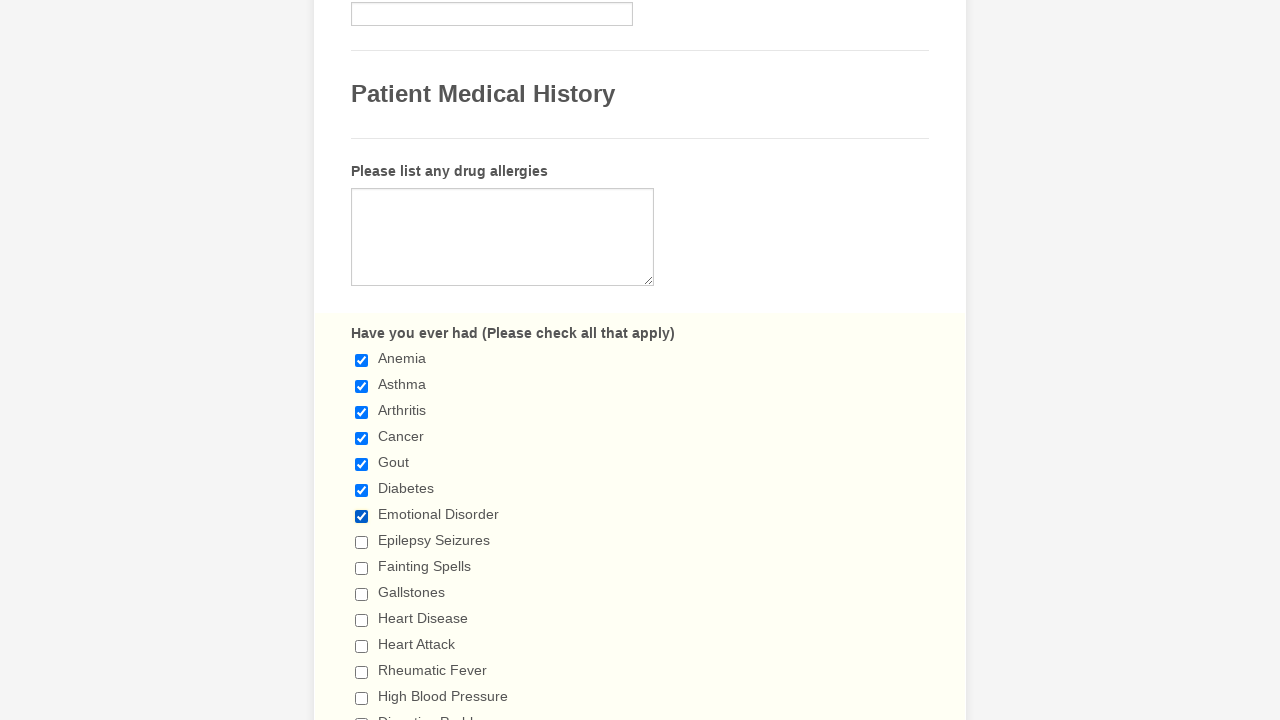

Selected checkbox 8 of 29 at (362, 542) on input[type='checkbox'] >> nth=7
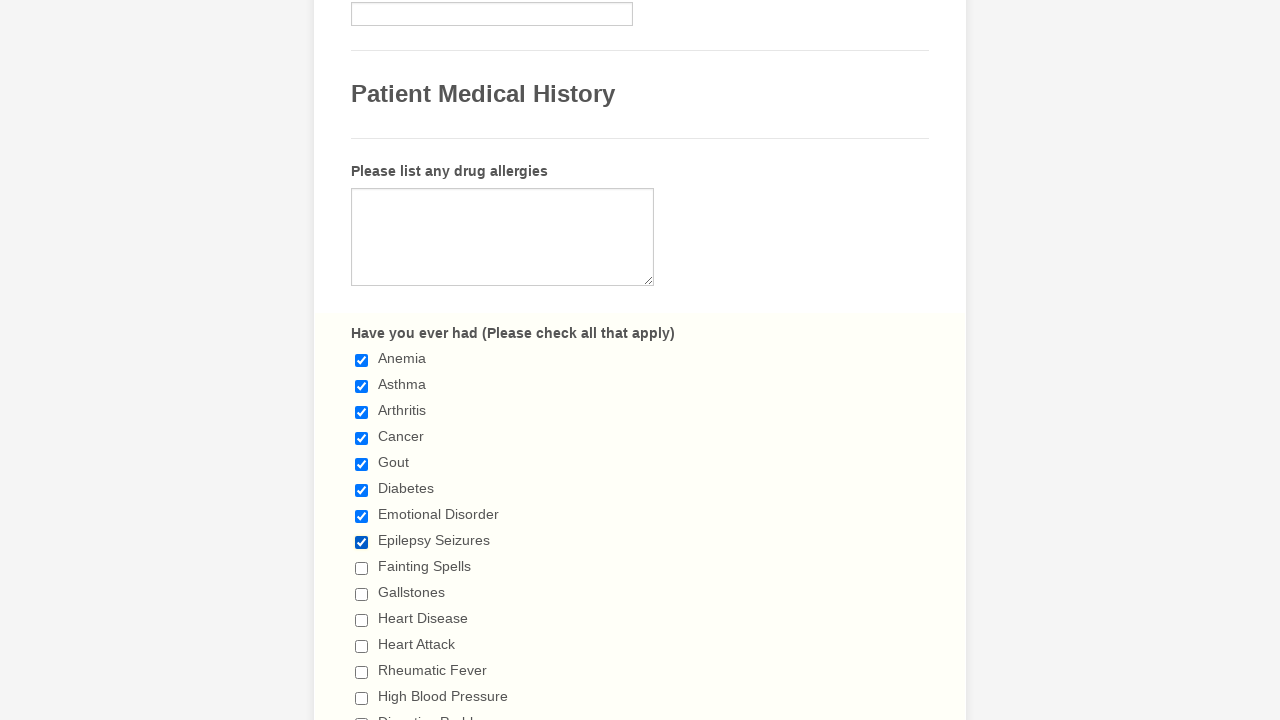

Selected checkbox 9 of 29 at (362, 568) on input[type='checkbox'] >> nth=8
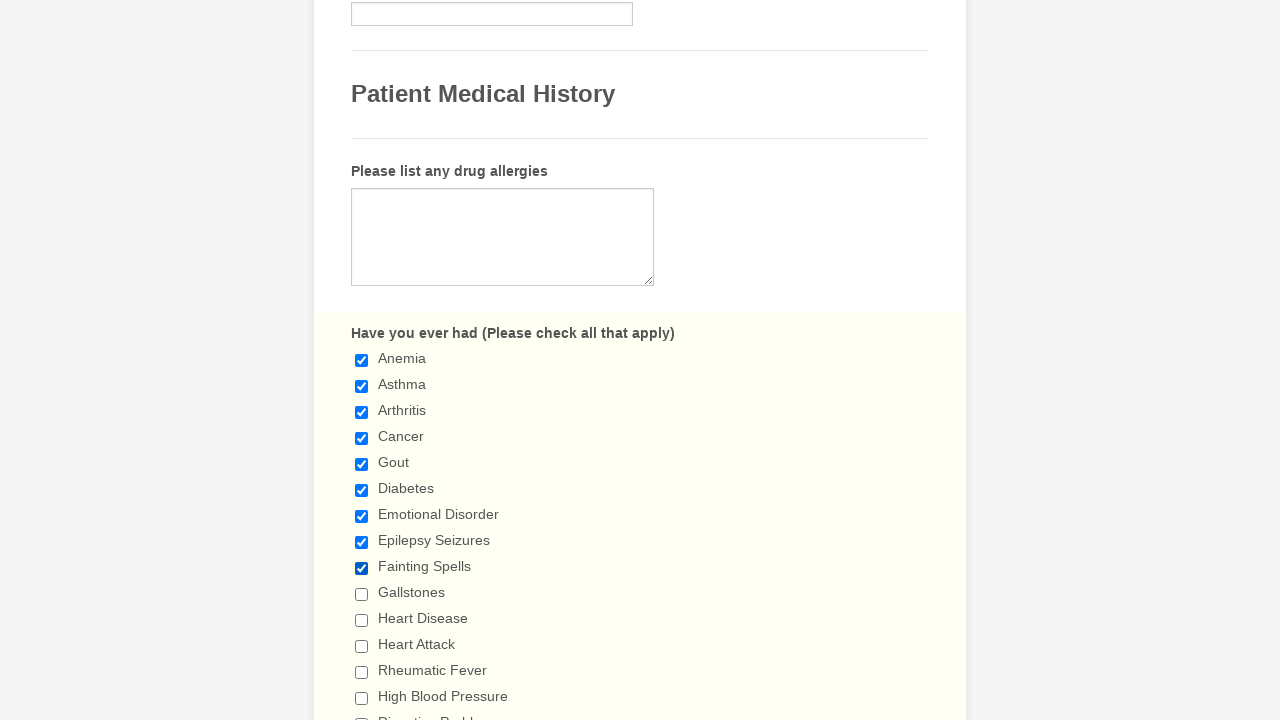

Selected checkbox 10 of 29 at (362, 594) on input[type='checkbox'] >> nth=9
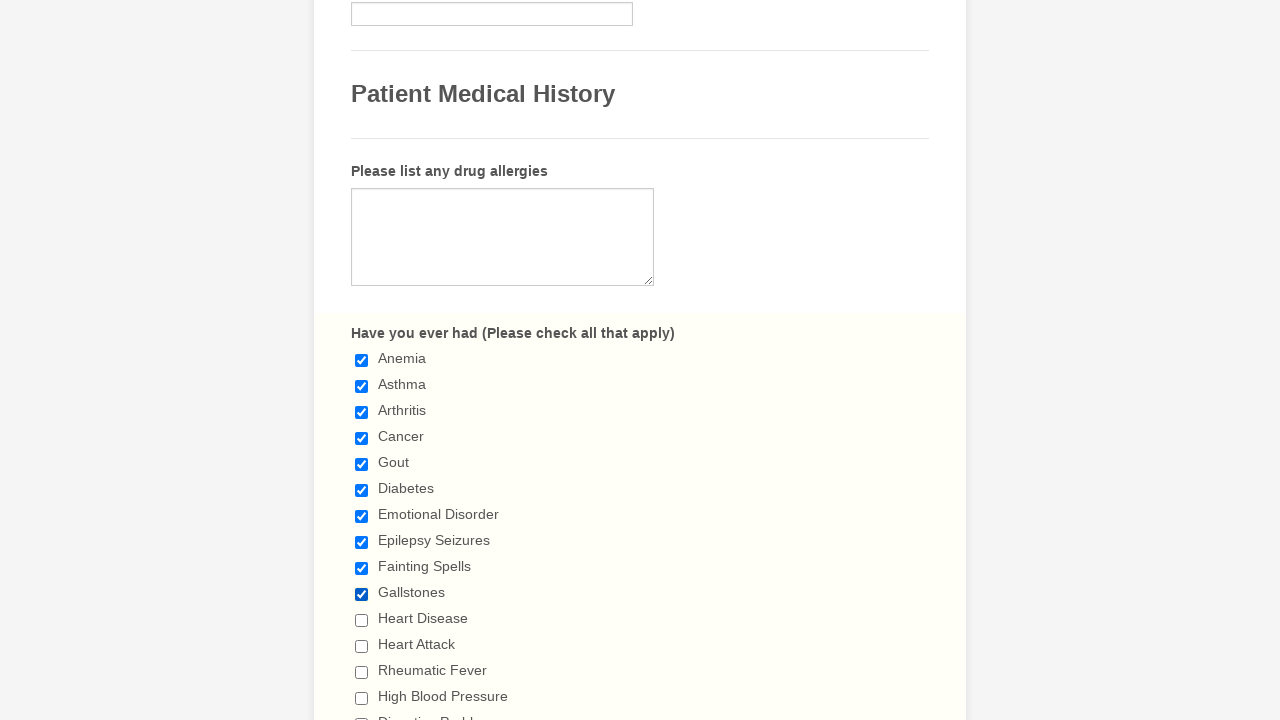

Selected checkbox 11 of 29 at (362, 620) on input[type='checkbox'] >> nth=10
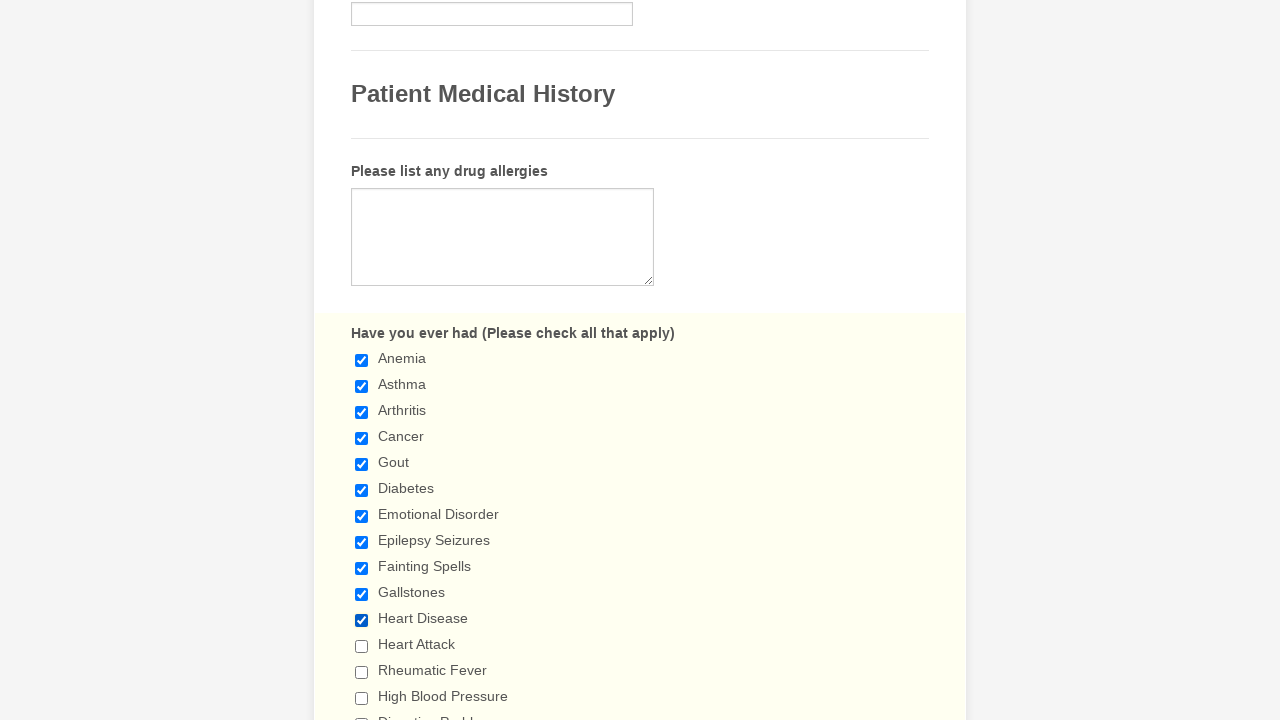

Selected checkbox 12 of 29 at (362, 646) on input[type='checkbox'] >> nth=11
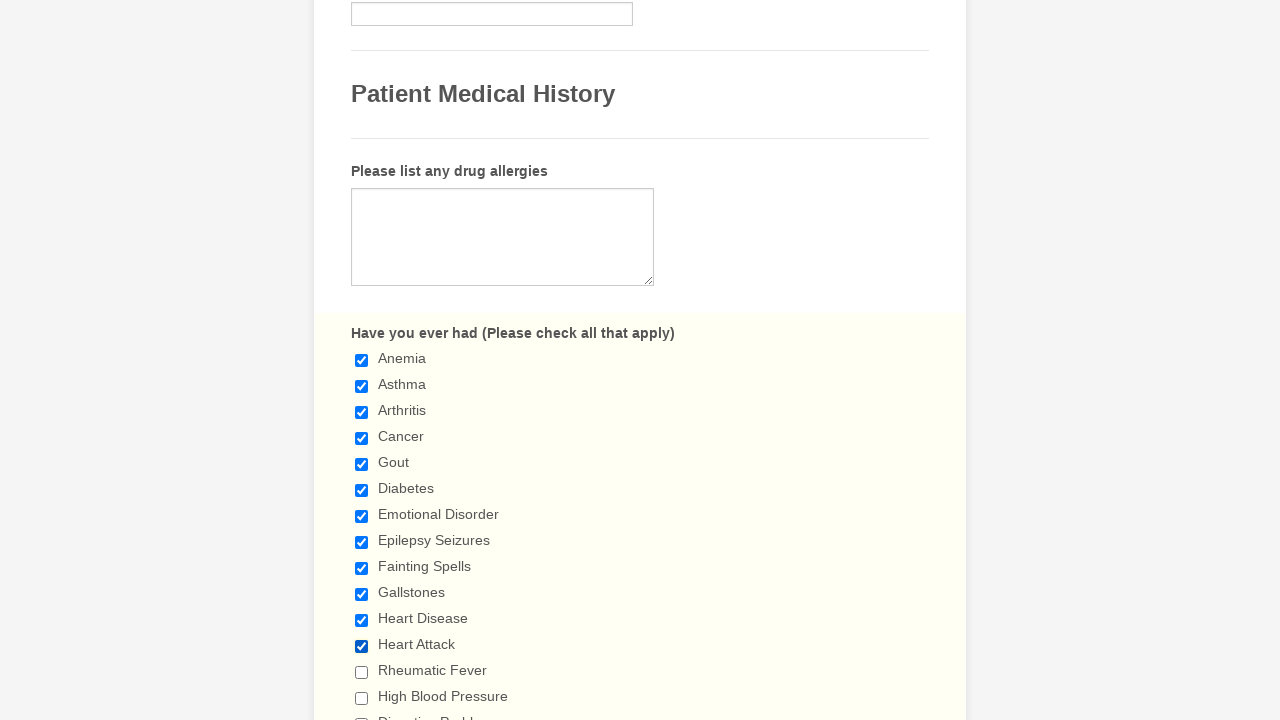

Selected checkbox 13 of 29 at (362, 672) on input[type='checkbox'] >> nth=12
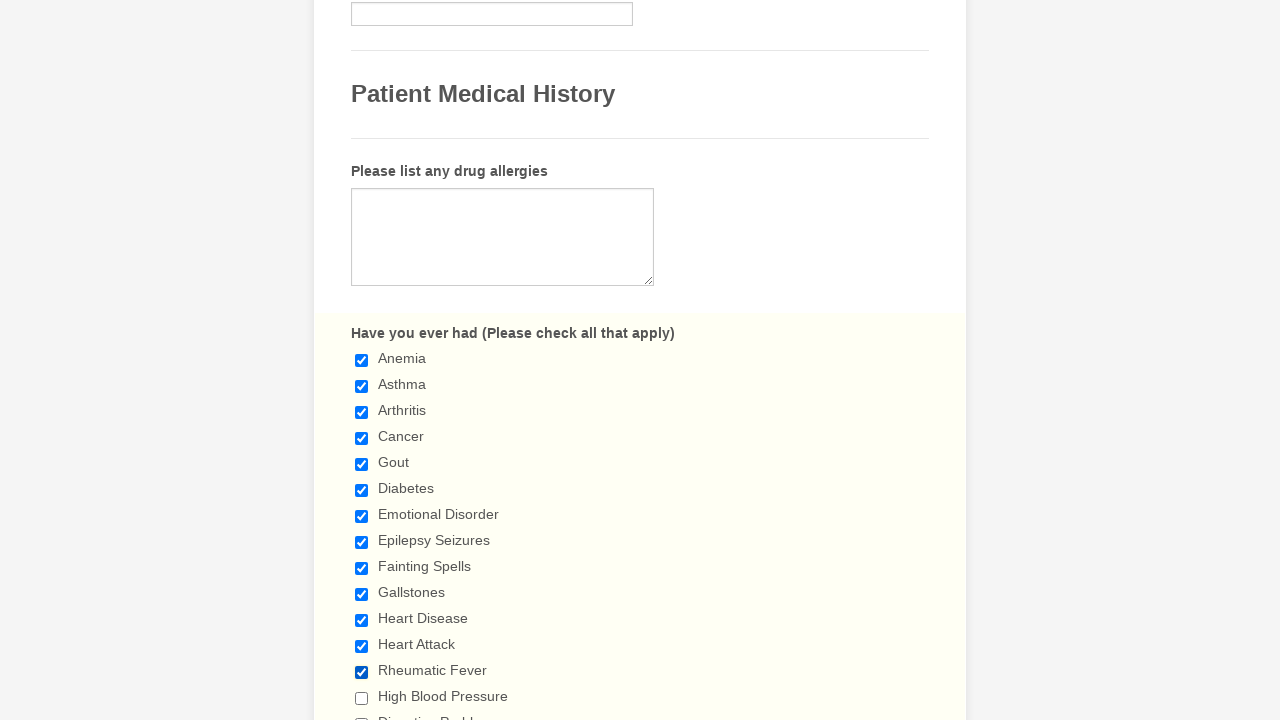

Selected checkbox 14 of 29 at (362, 698) on input[type='checkbox'] >> nth=13
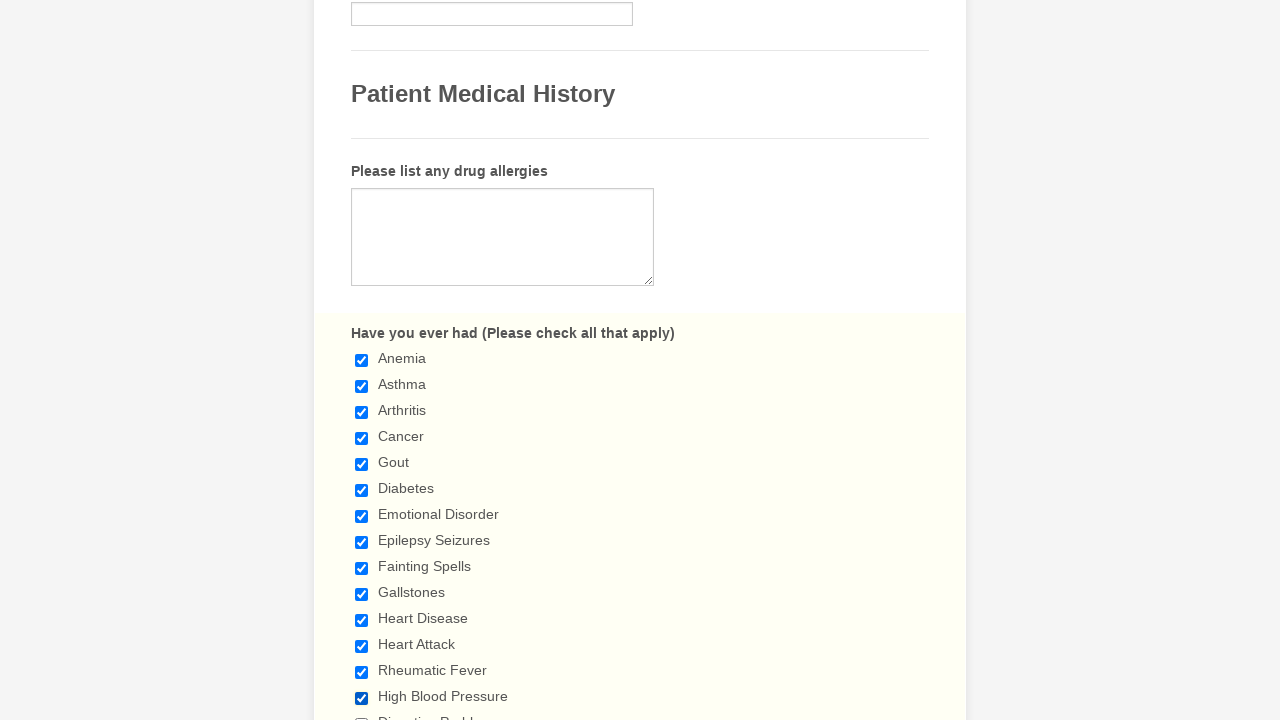

Selected checkbox 15 of 29 at (362, 714) on input[type='checkbox'] >> nth=14
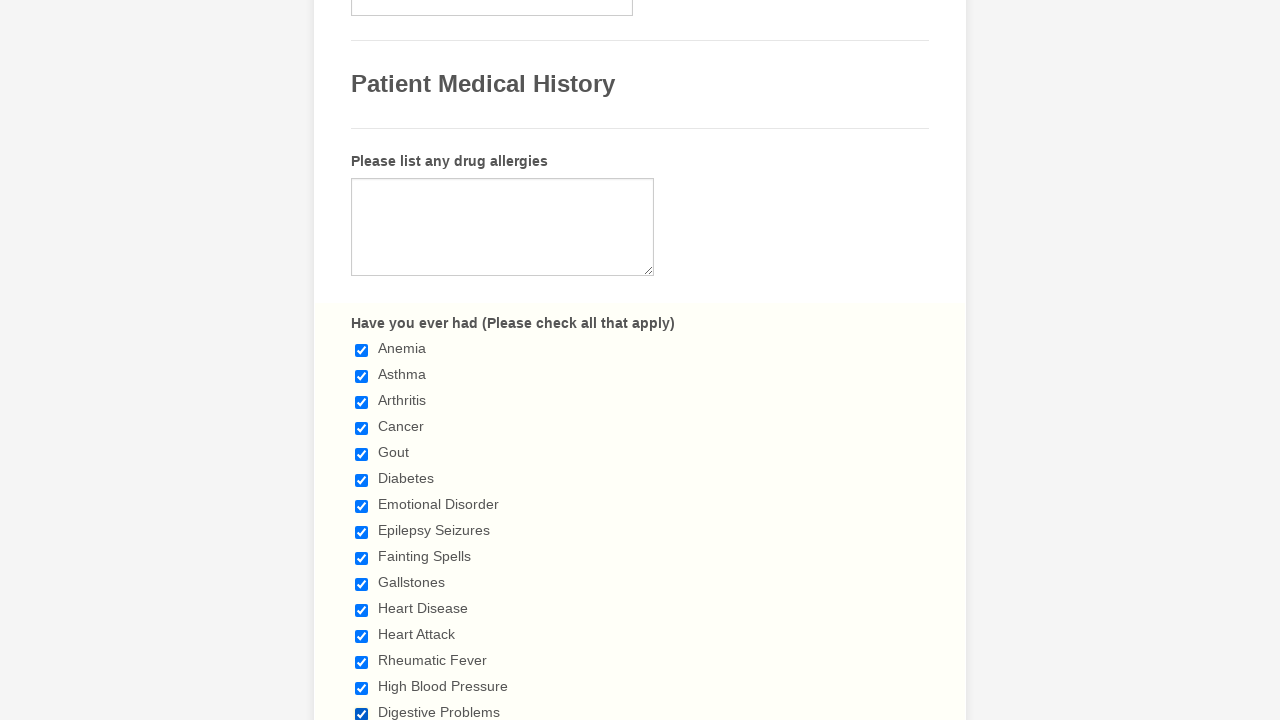

Selected checkbox 16 of 29 at (362, 360) on input[type='checkbox'] >> nth=15
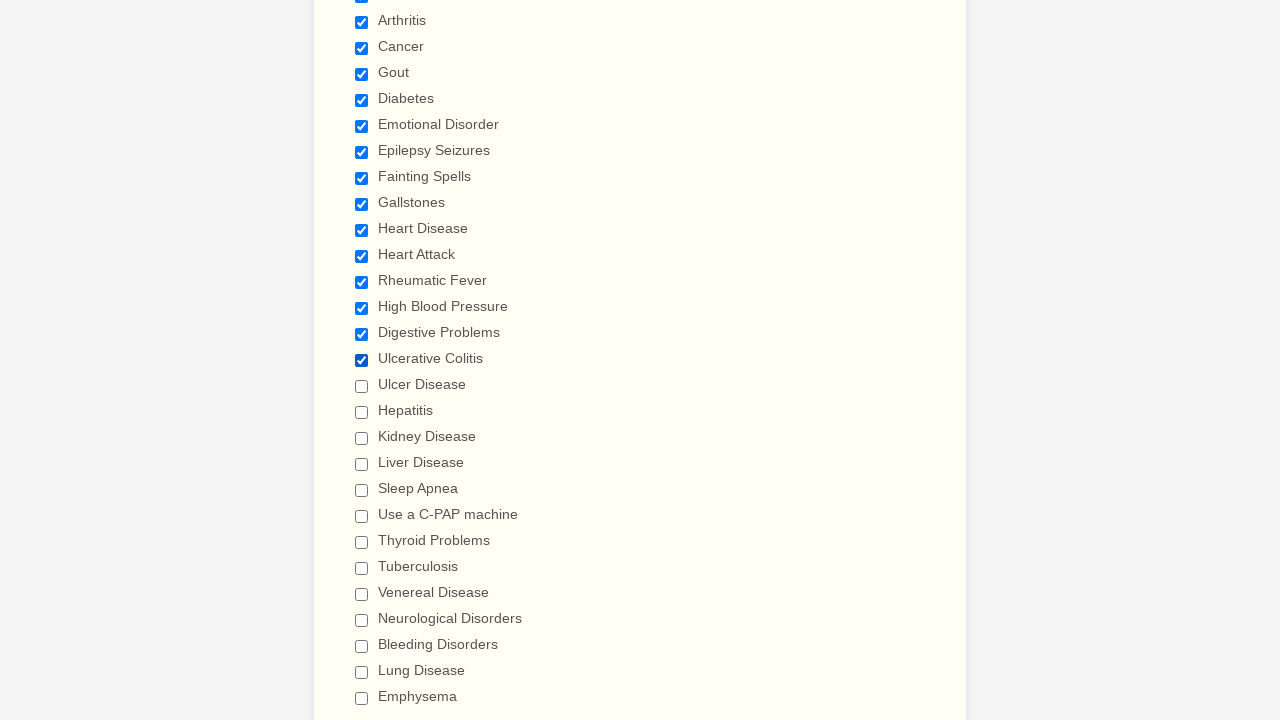

Selected checkbox 17 of 29 at (362, 386) on input[type='checkbox'] >> nth=16
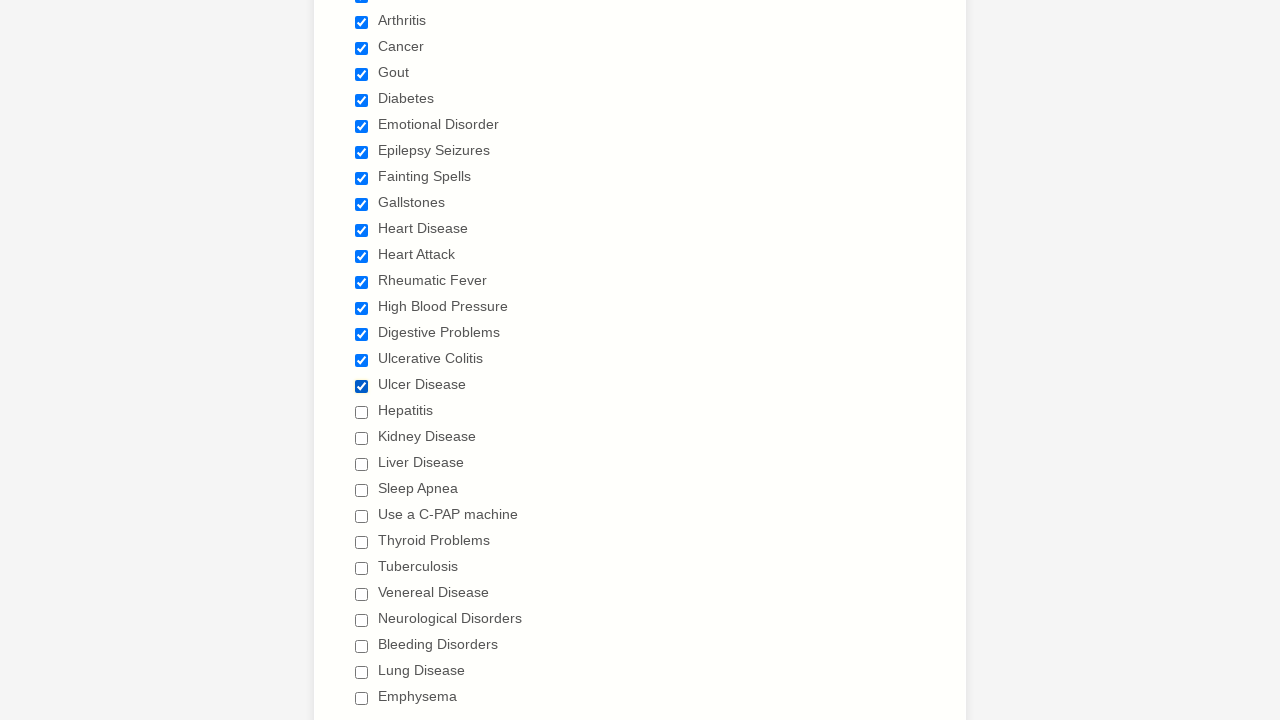

Selected checkbox 18 of 29 at (362, 412) on input[type='checkbox'] >> nth=17
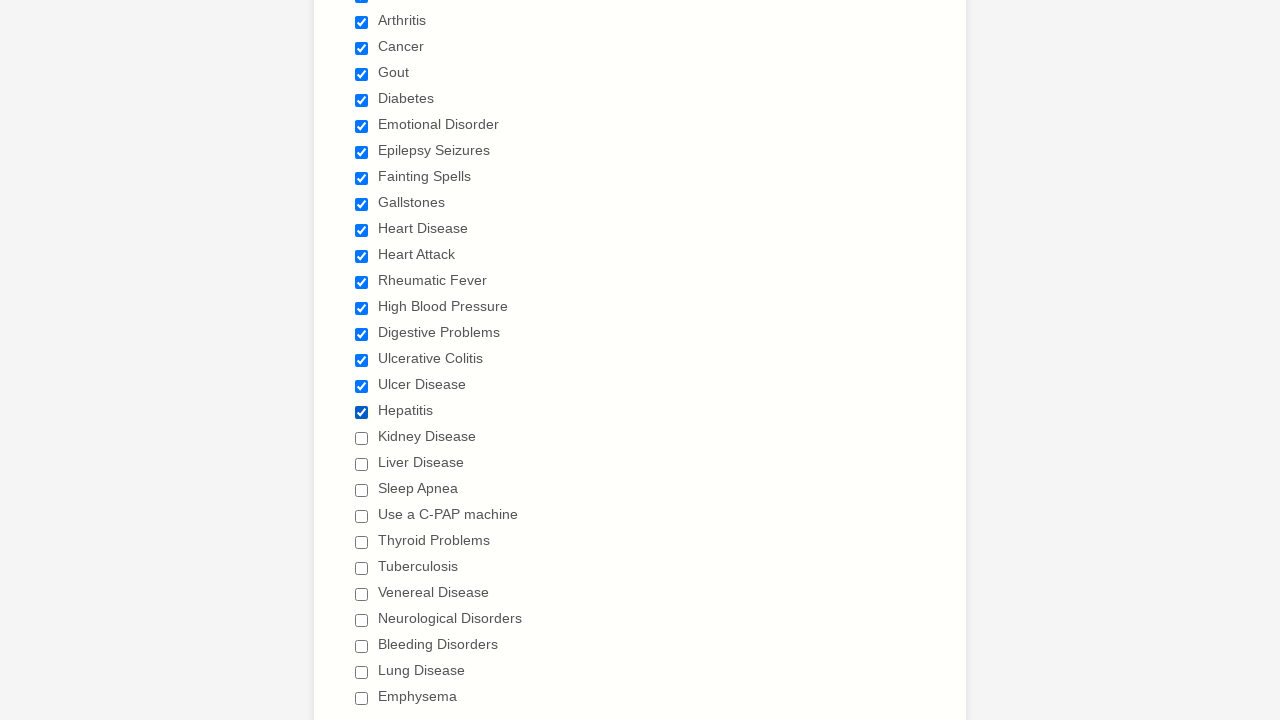

Selected checkbox 19 of 29 at (362, 438) on input[type='checkbox'] >> nth=18
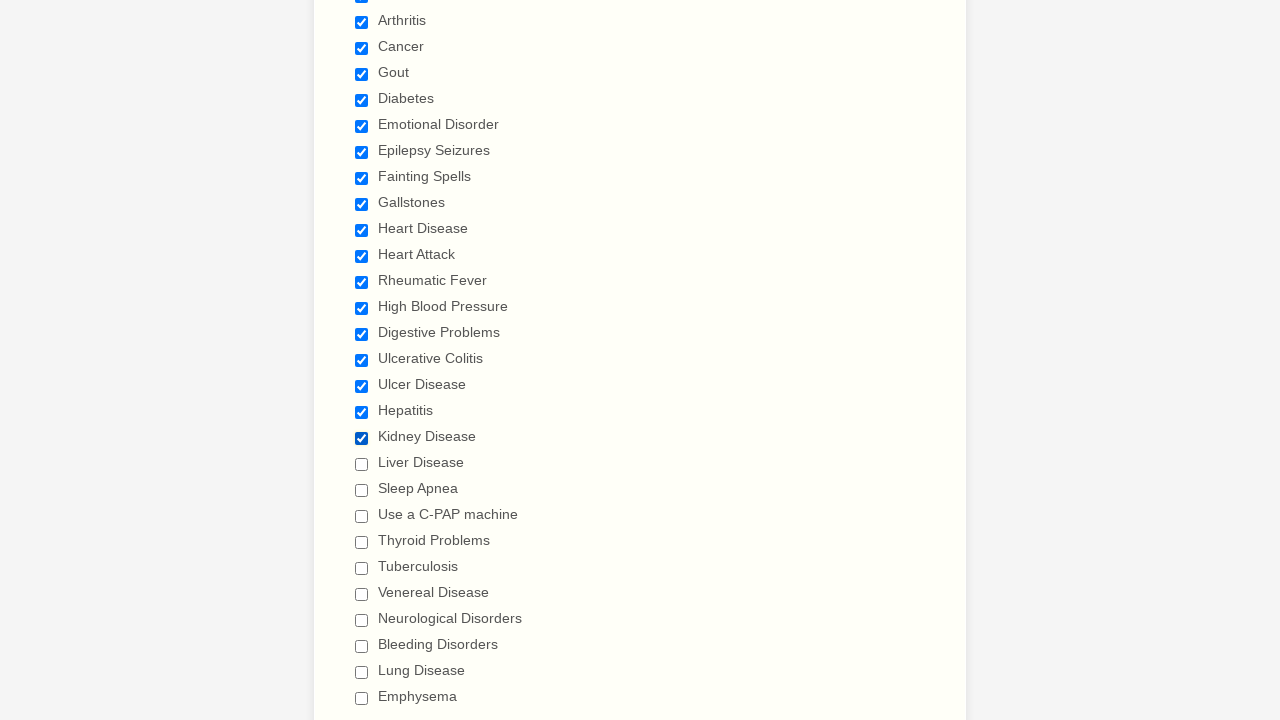

Selected checkbox 20 of 29 at (362, 464) on input[type='checkbox'] >> nth=19
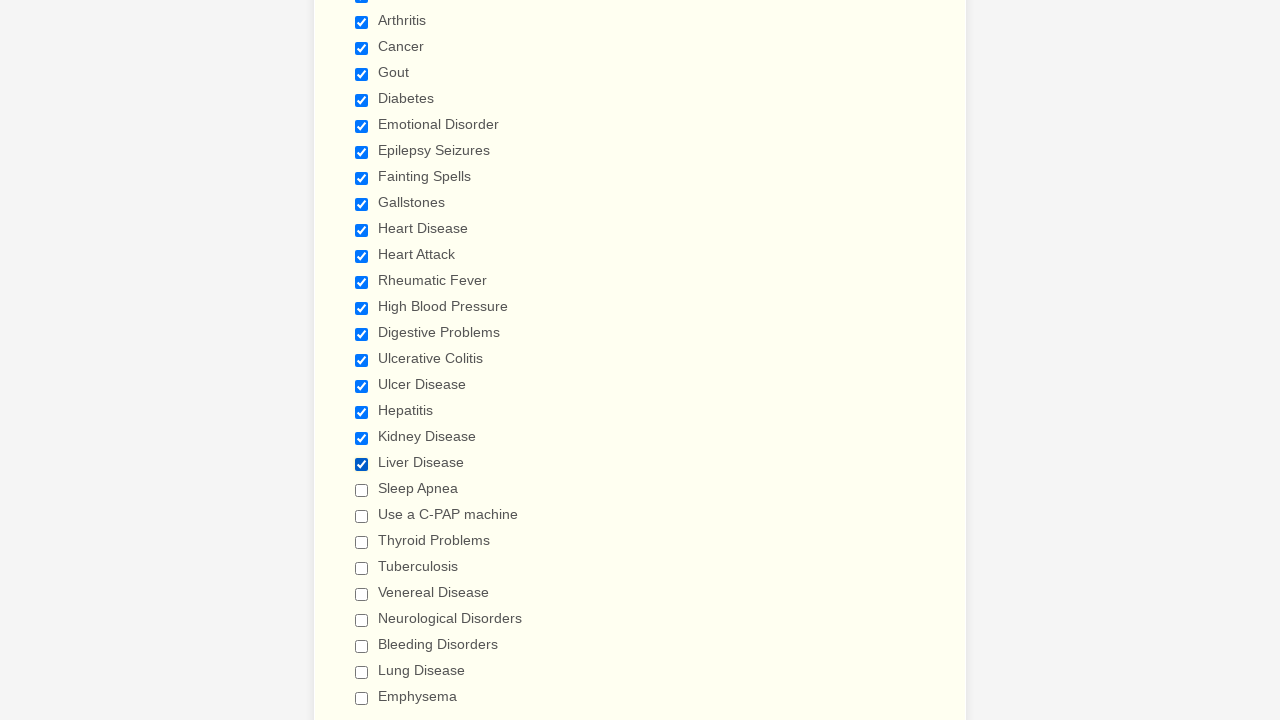

Selected checkbox 21 of 29 at (362, 490) on input[type='checkbox'] >> nth=20
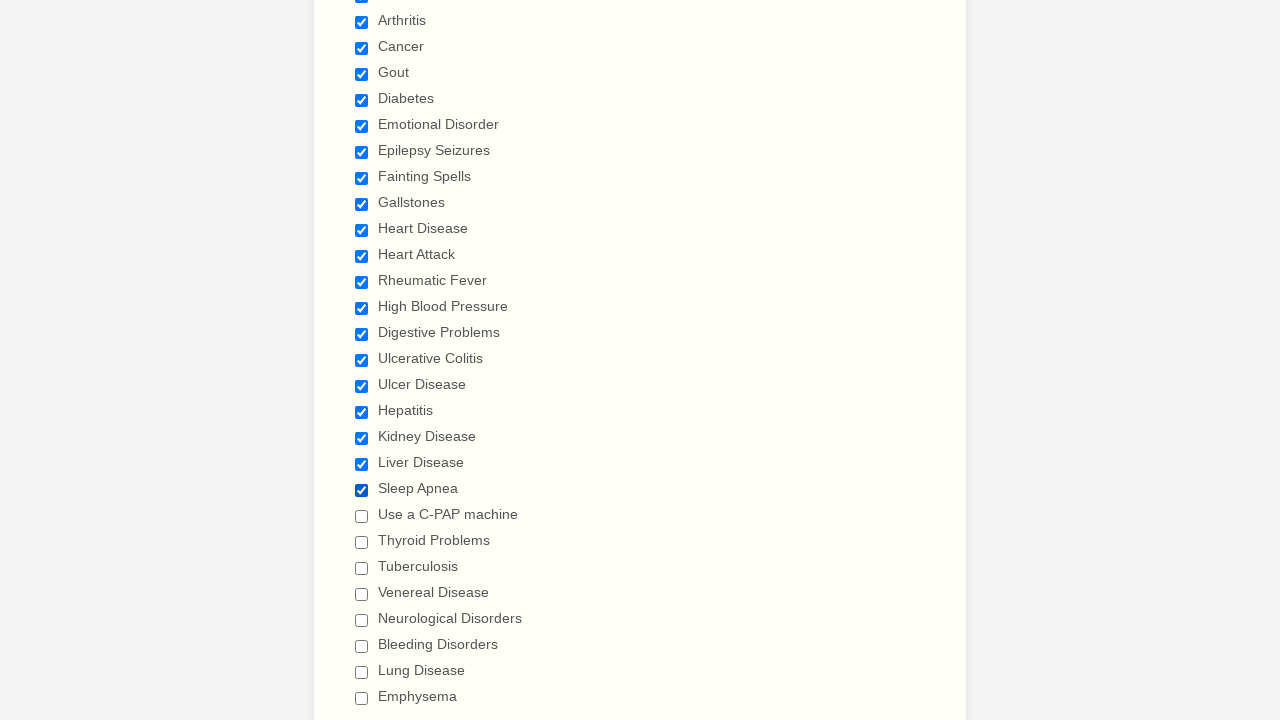

Selected checkbox 22 of 29 at (362, 516) on input[type='checkbox'] >> nth=21
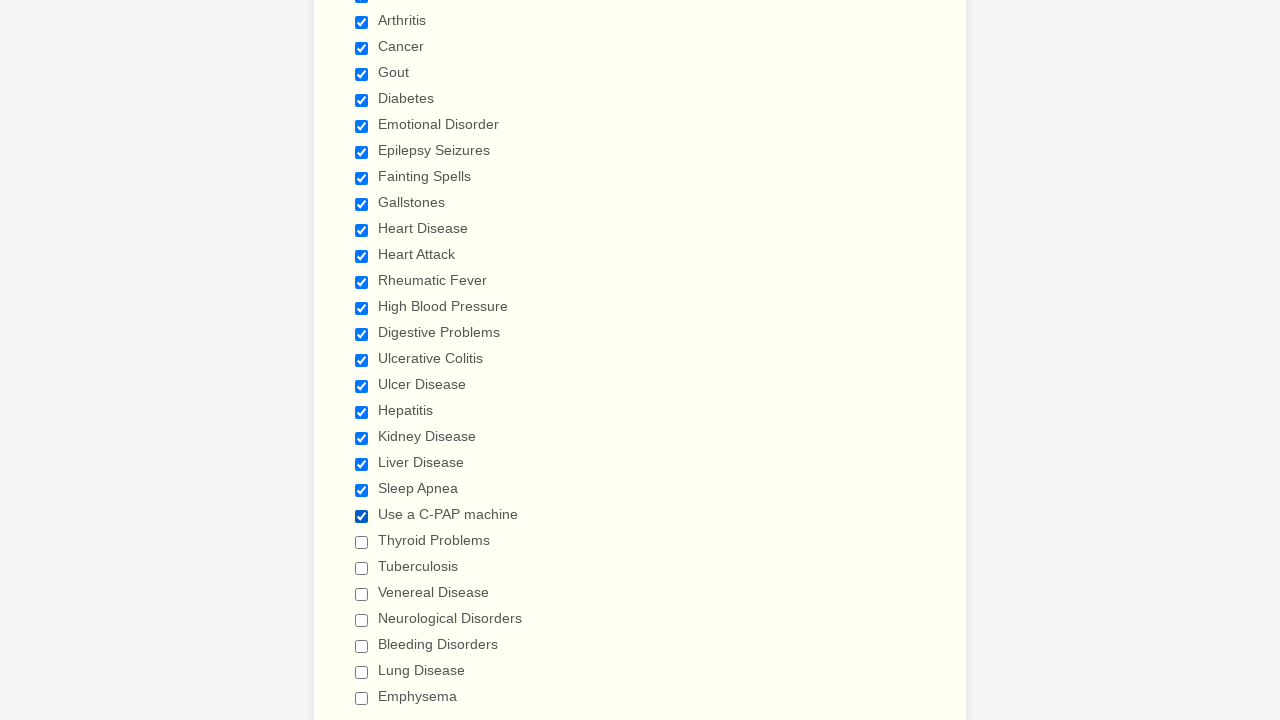

Selected checkbox 23 of 29 at (362, 542) on input[type='checkbox'] >> nth=22
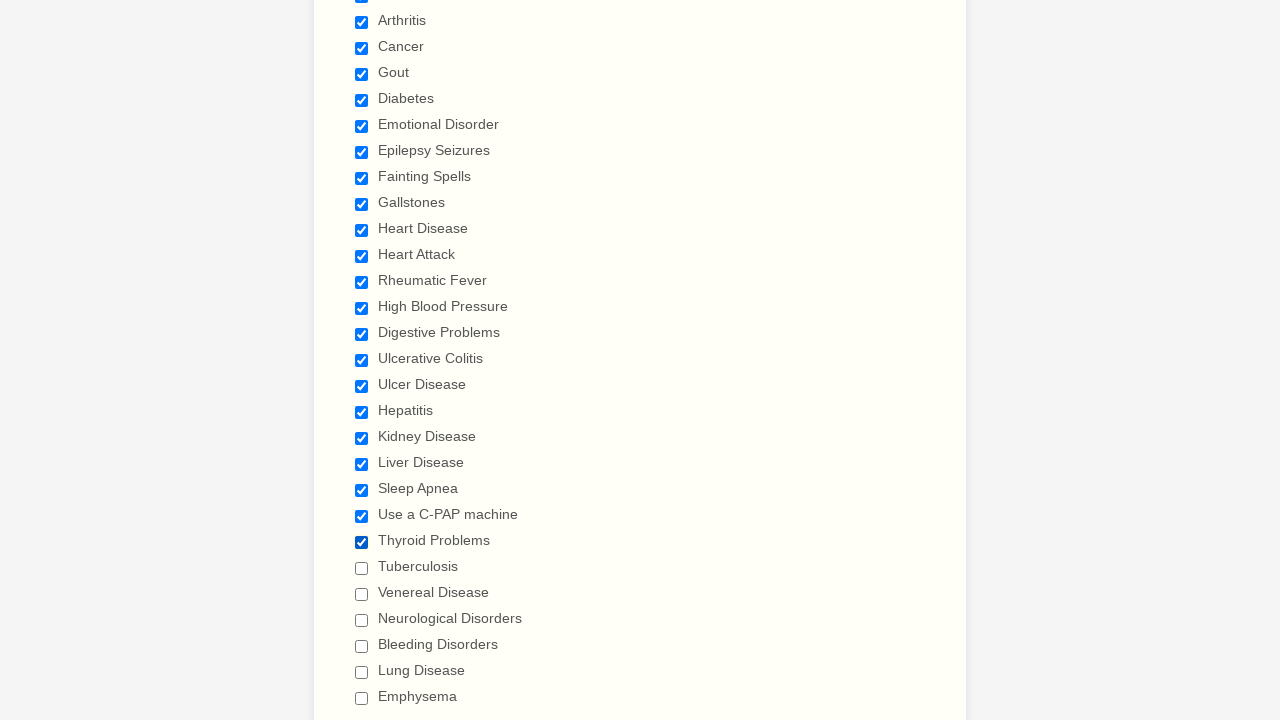

Selected checkbox 24 of 29 at (362, 568) on input[type='checkbox'] >> nth=23
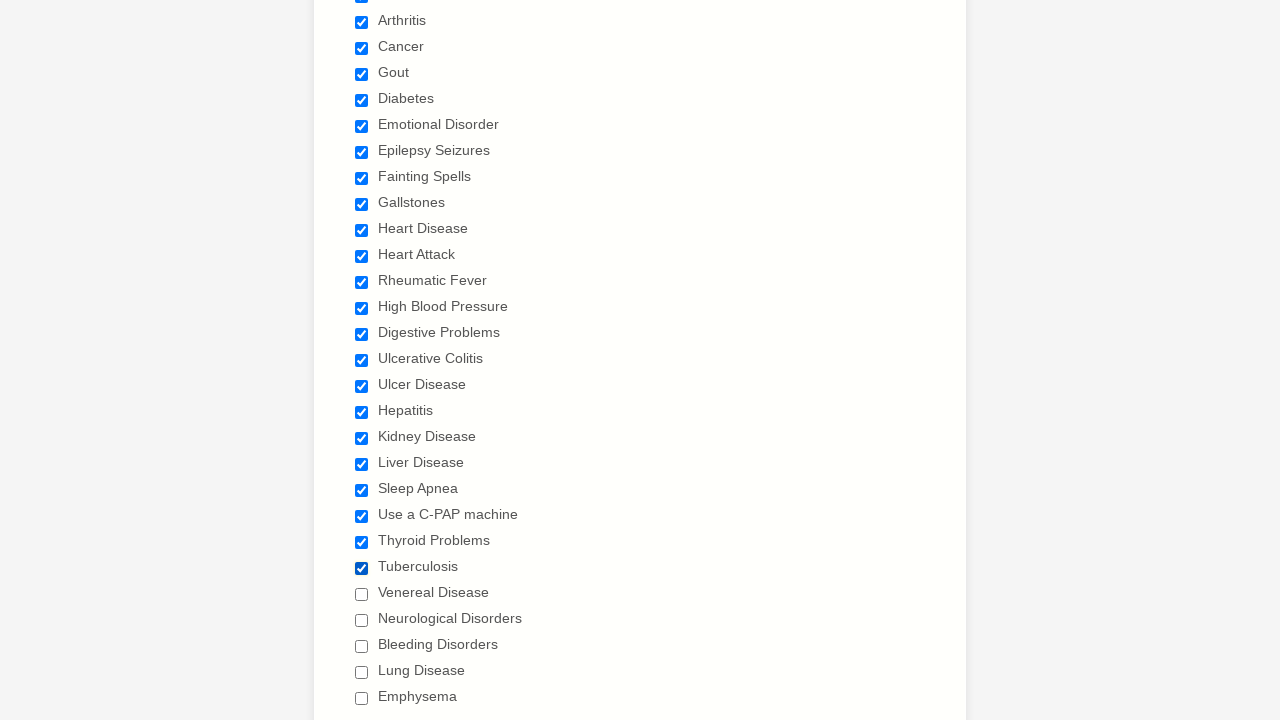

Selected checkbox 25 of 29 at (362, 594) on input[type='checkbox'] >> nth=24
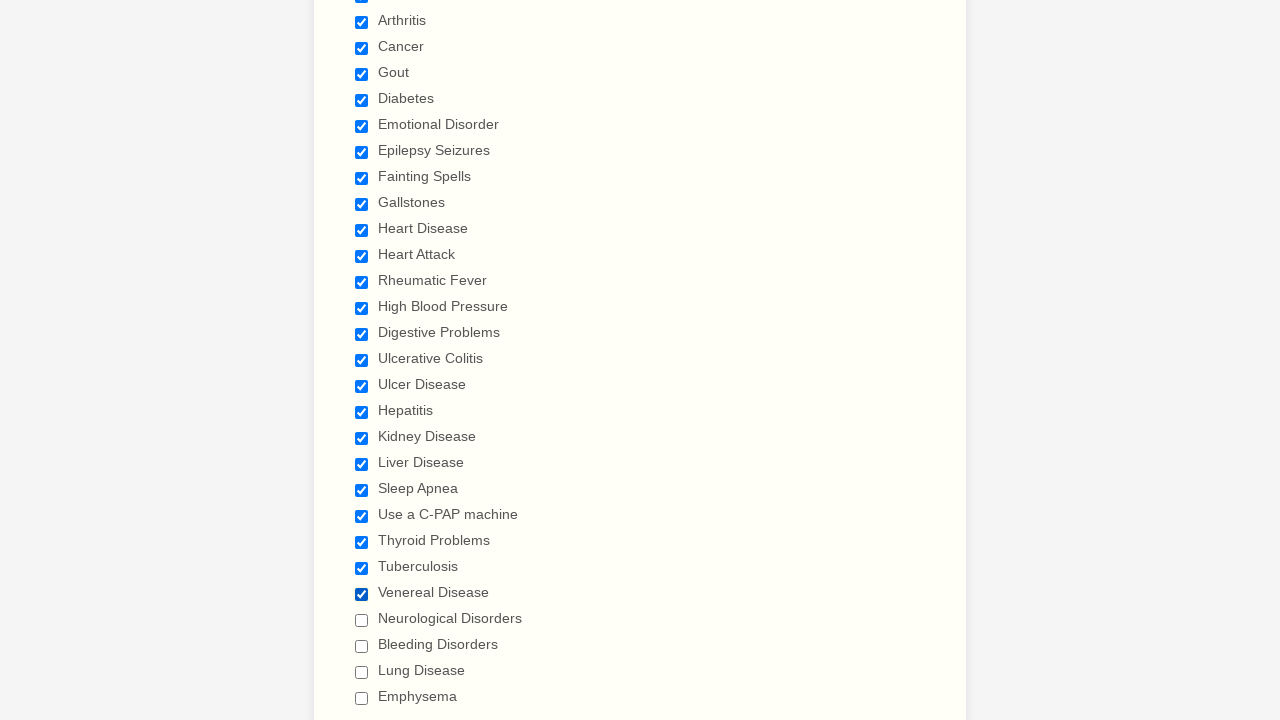

Selected checkbox 26 of 29 at (362, 620) on input[type='checkbox'] >> nth=25
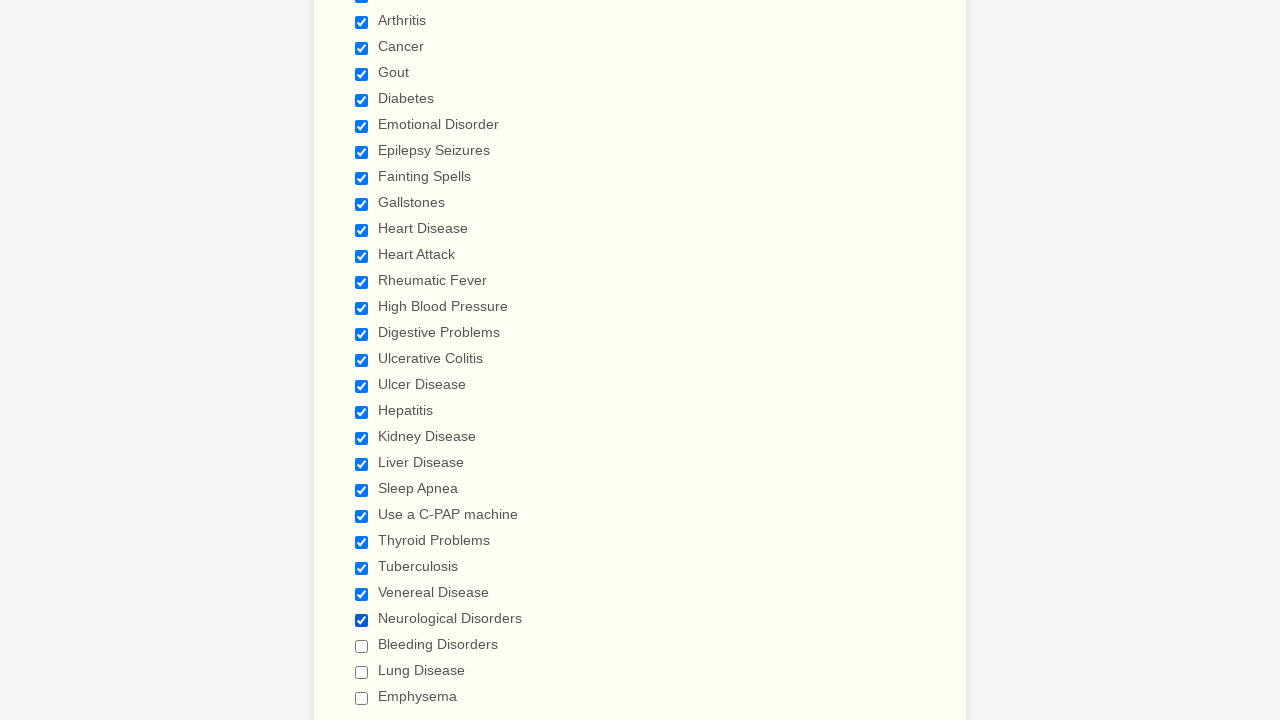

Selected checkbox 27 of 29 at (362, 646) on input[type='checkbox'] >> nth=26
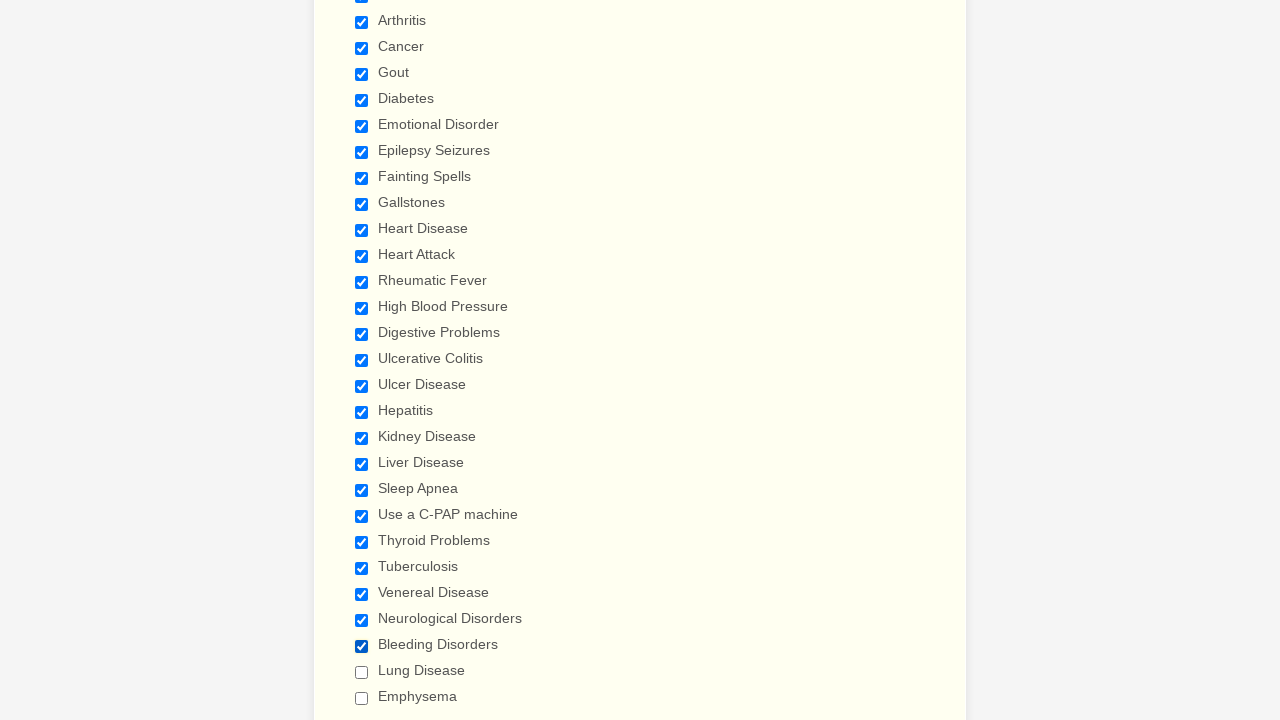

Selected checkbox 28 of 29 at (362, 672) on input[type='checkbox'] >> nth=27
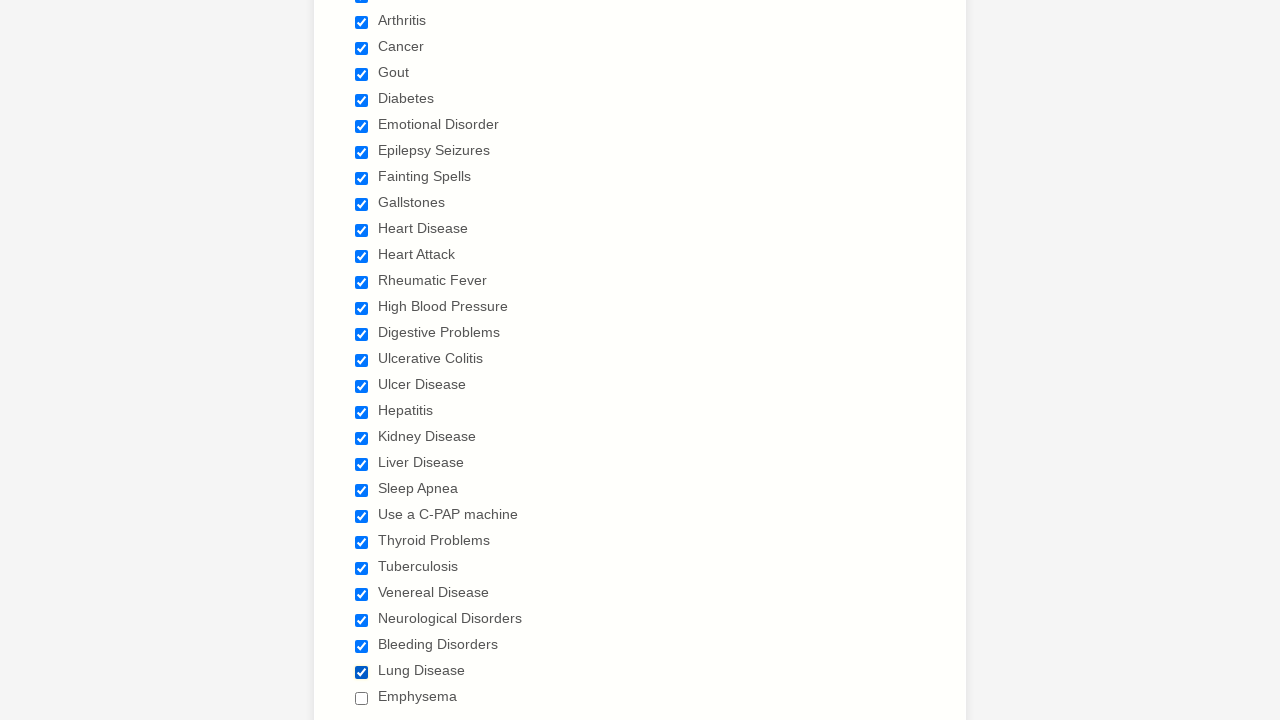

Selected checkbox 29 of 29 at (362, 698) on input[type='checkbox'] >> nth=28
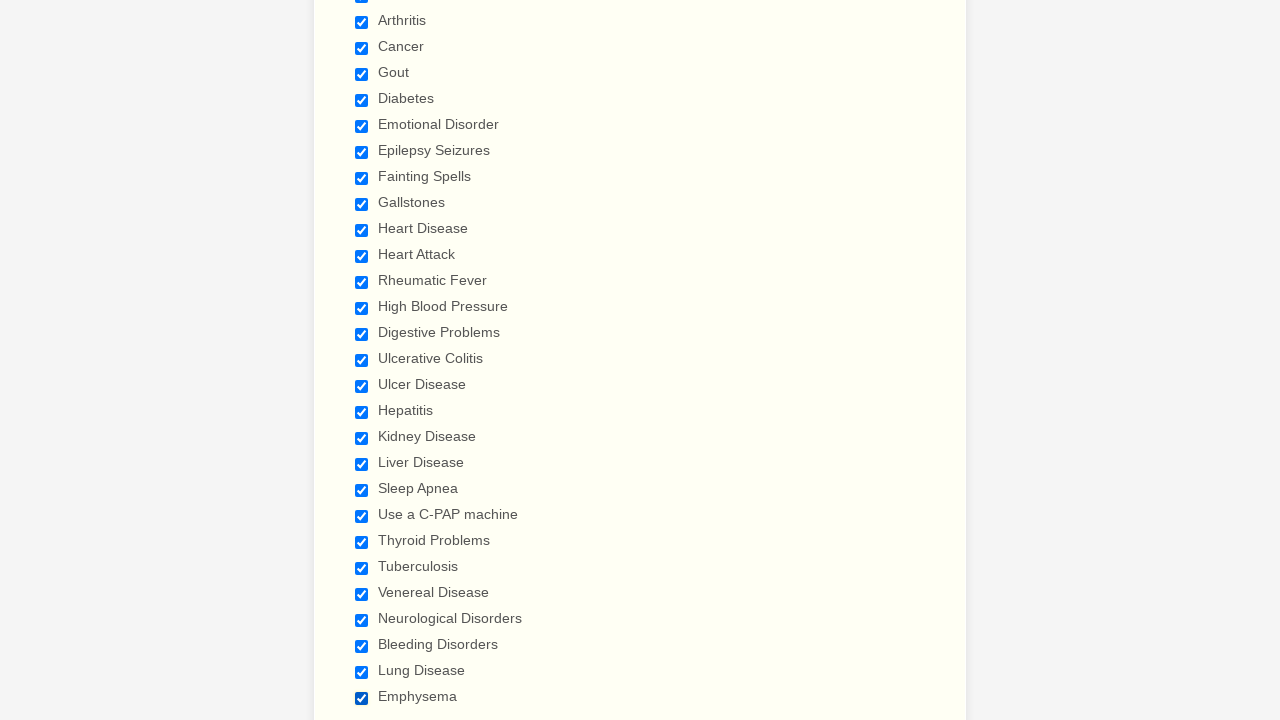

Completed selecting all checkboxes
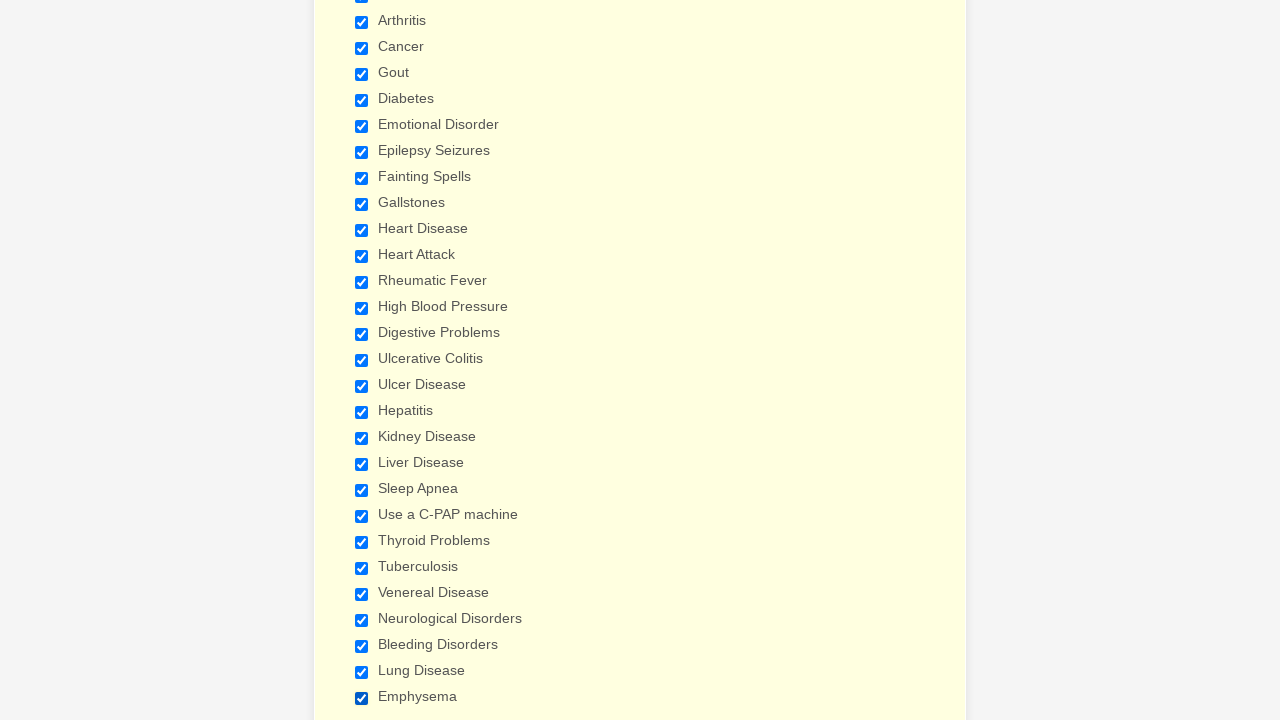

Deselected checkbox 1 of 29 at (362, 360) on input[type='checkbox'] >> nth=0
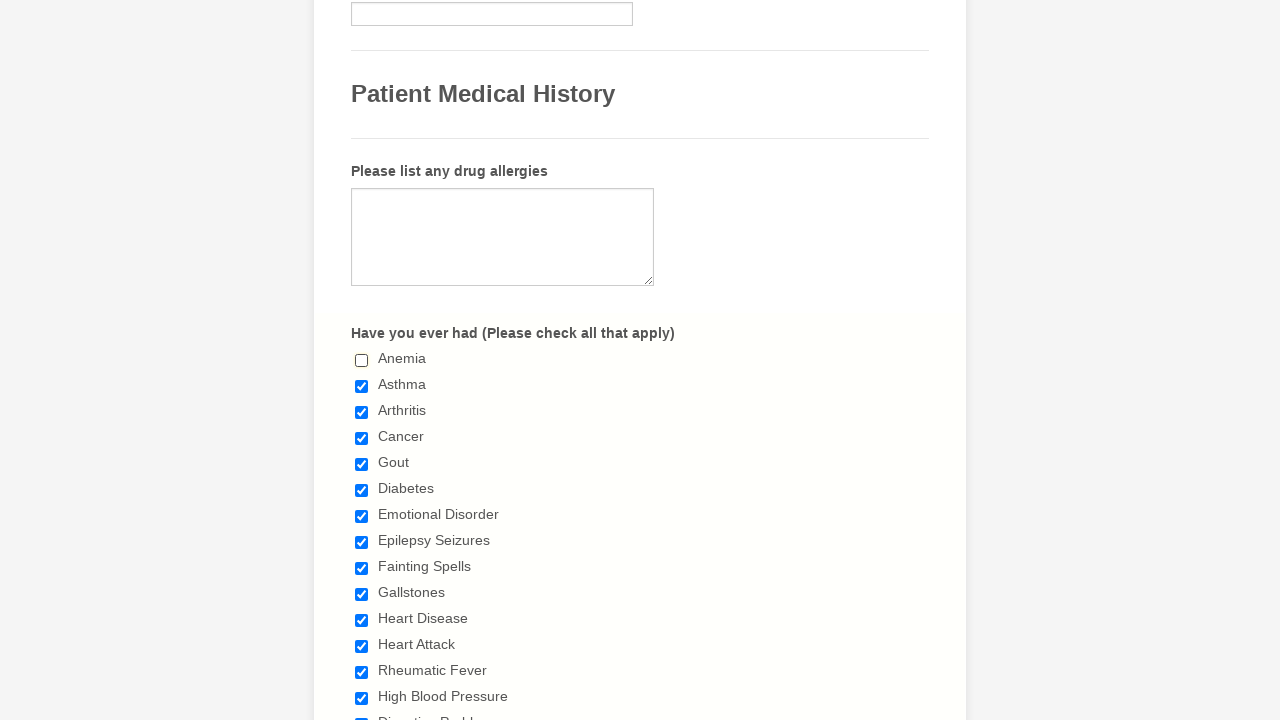

Deselected checkbox 2 of 29 at (362, 386) on input[type='checkbox'] >> nth=1
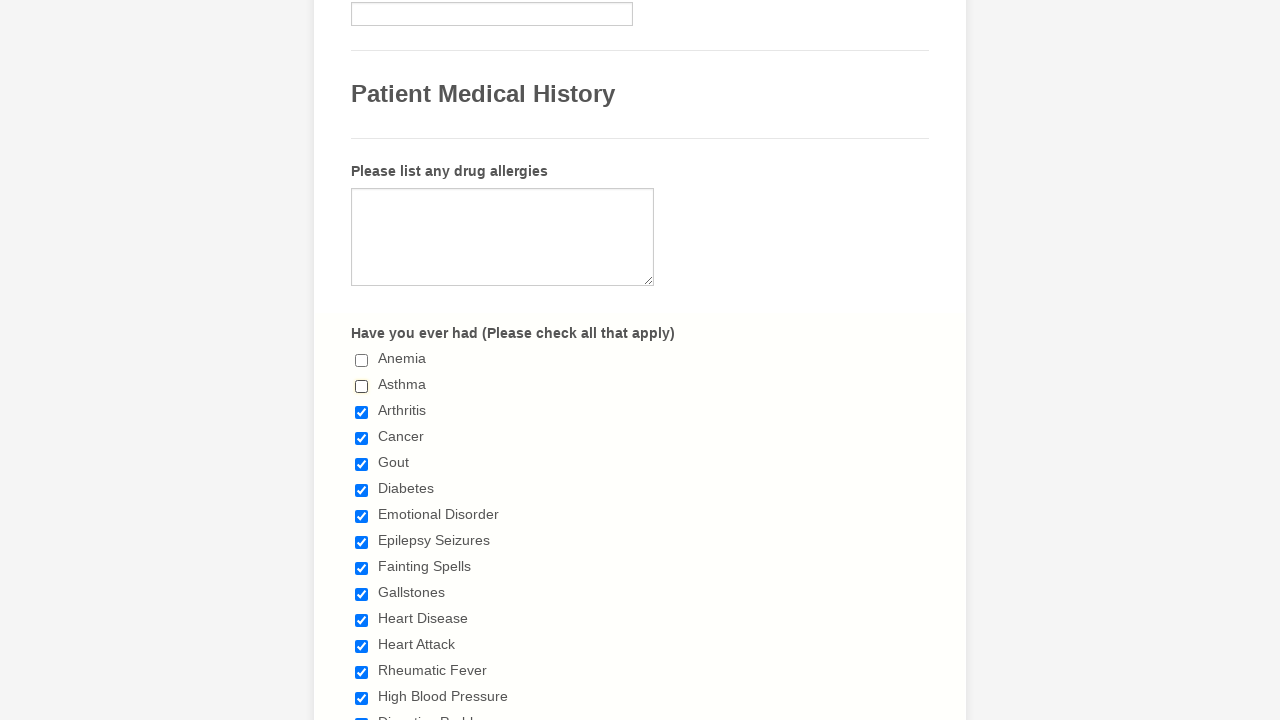

Deselected checkbox 3 of 29 at (362, 412) on input[type='checkbox'] >> nth=2
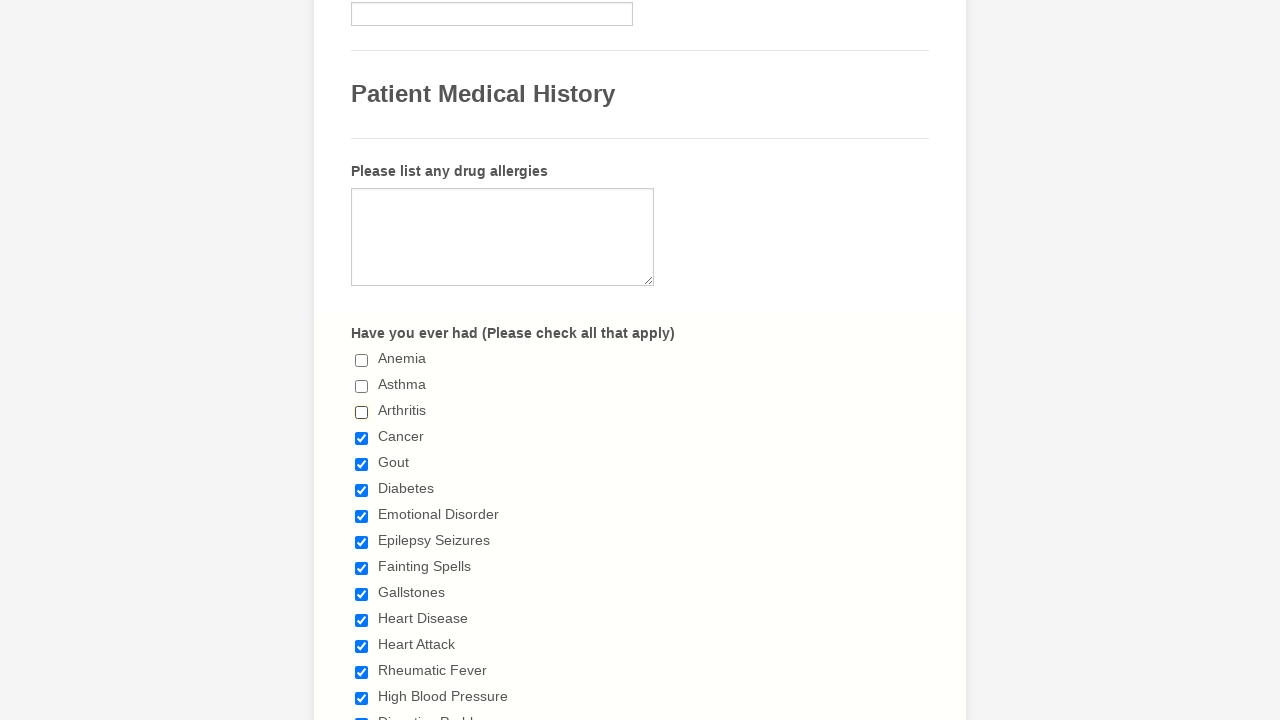

Deselected checkbox 4 of 29 at (362, 438) on input[type='checkbox'] >> nth=3
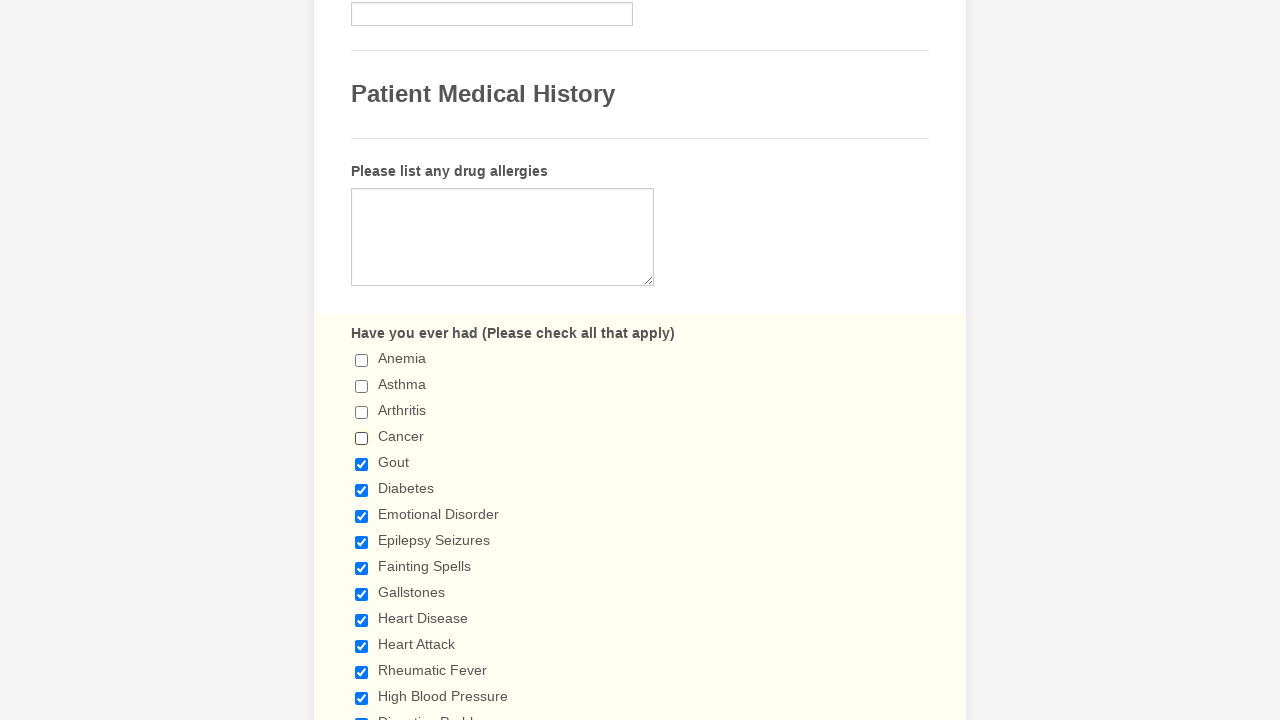

Deselected checkbox 5 of 29 at (362, 464) on input[type='checkbox'] >> nth=4
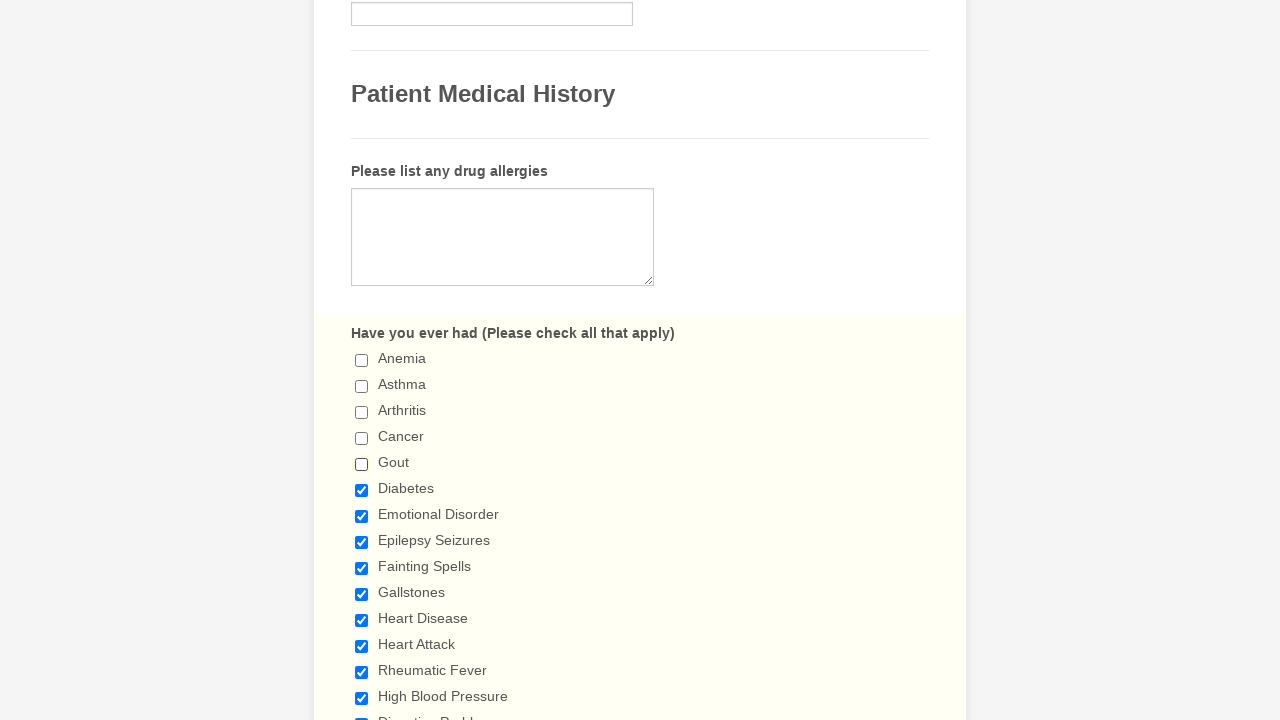

Deselected checkbox 6 of 29 at (362, 490) on input[type='checkbox'] >> nth=5
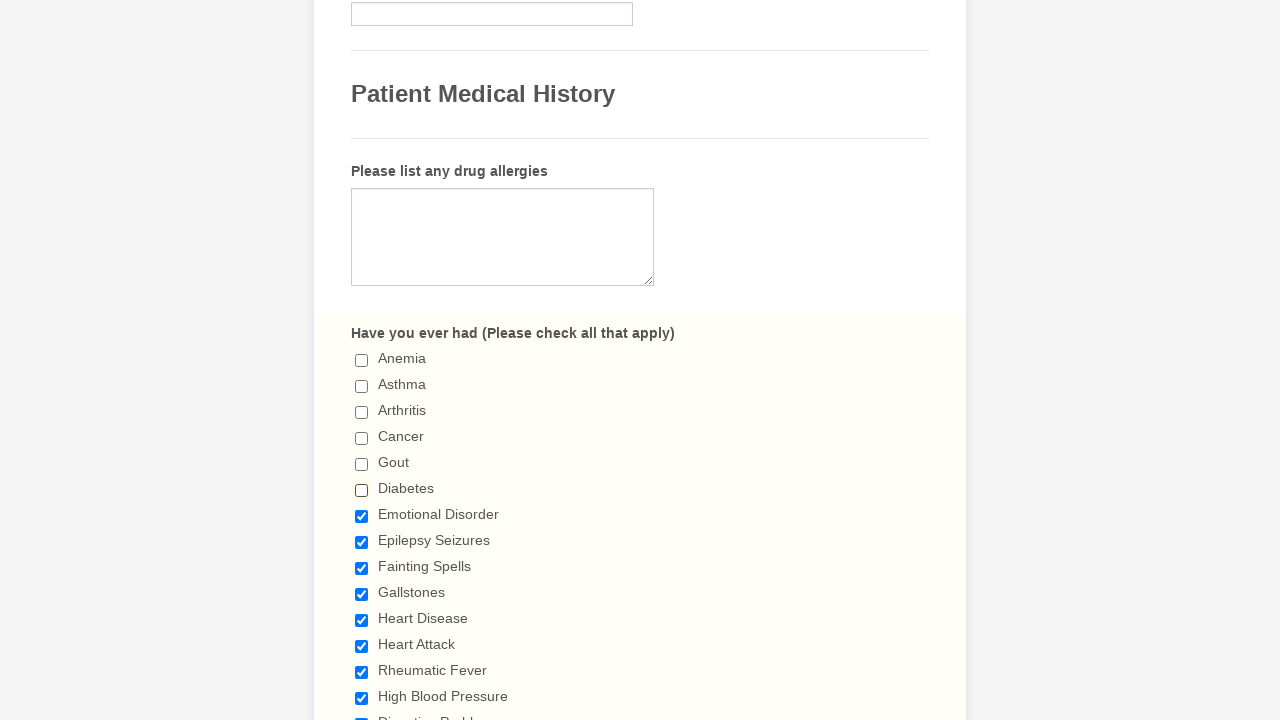

Deselected checkbox 7 of 29 at (362, 516) on input[type='checkbox'] >> nth=6
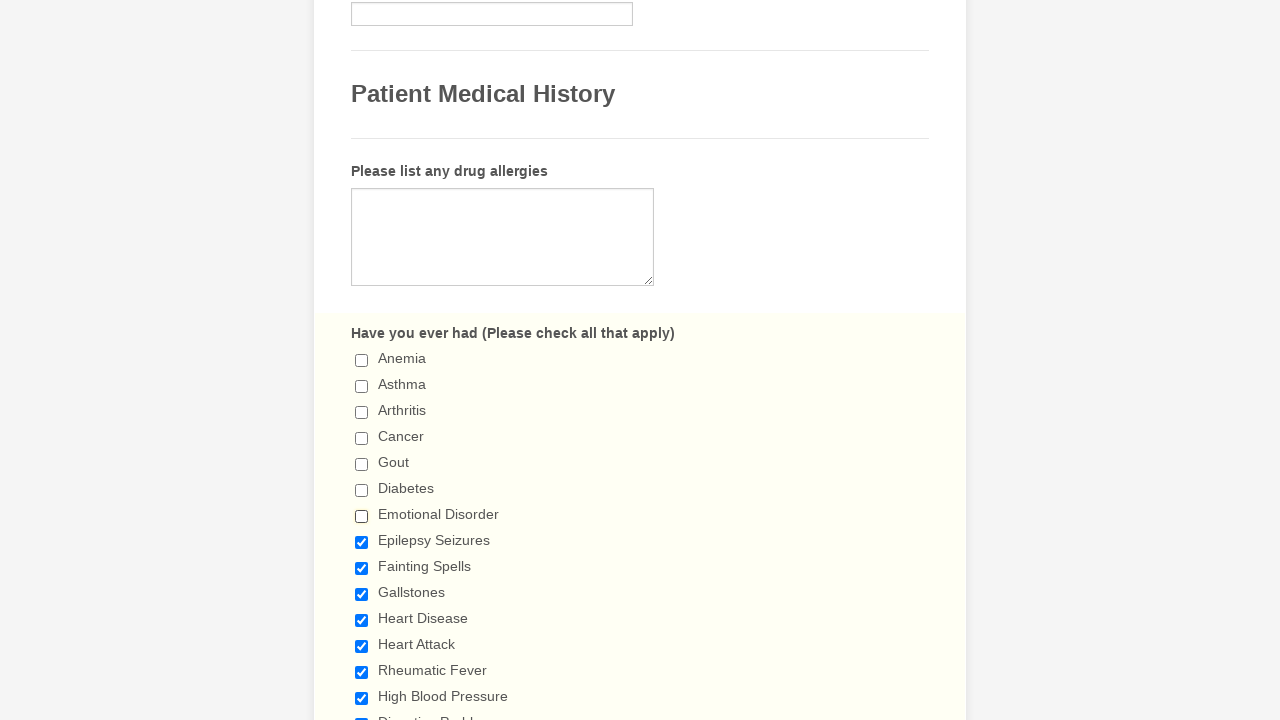

Deselected checkbox 8 of 29 at (362, 542) on input[type='checkbox'] >> nth=7
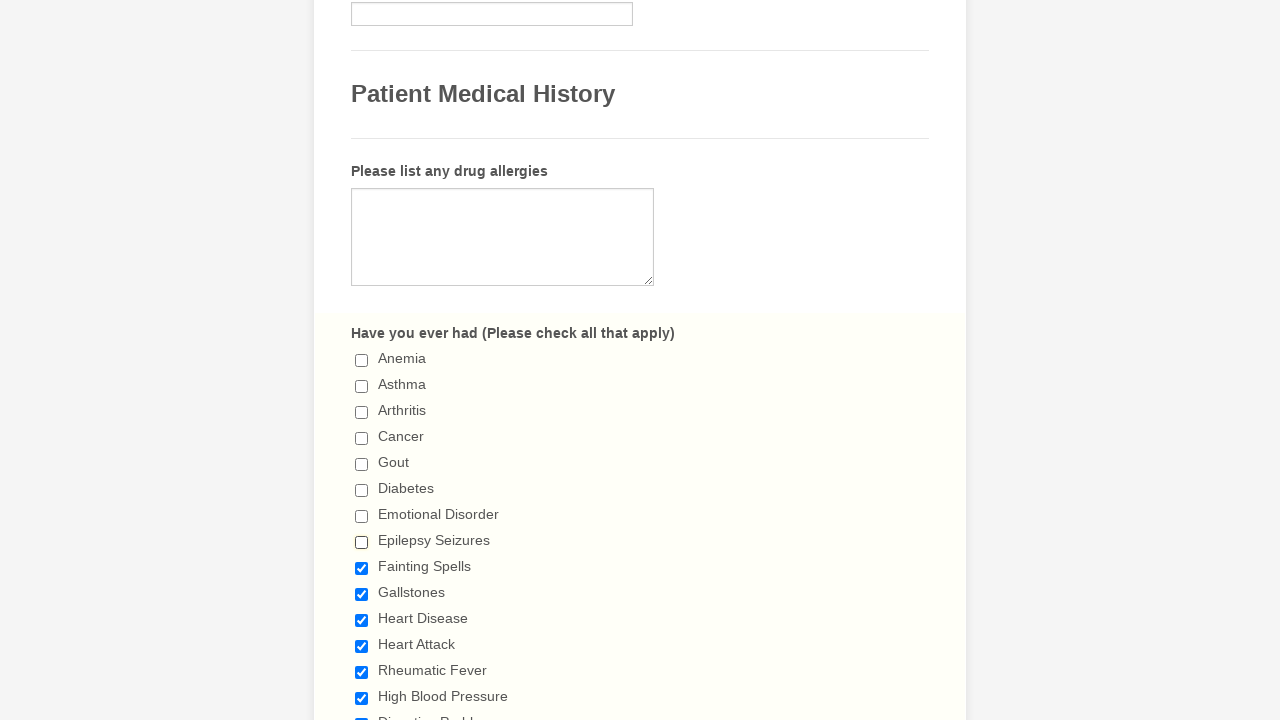

Deselected checkbox 9 of 29 at (362, 568) on input[type='checkbox'] >> nth=8
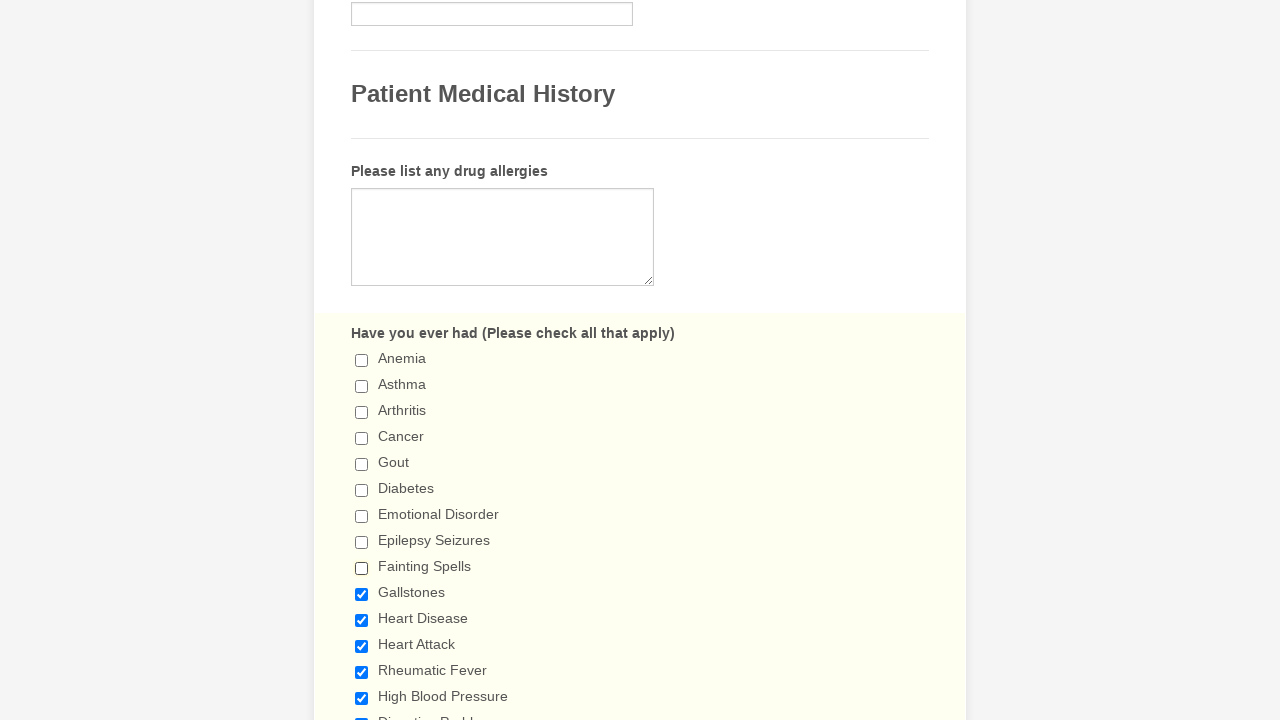

Deselected checkbox 10 of 29 at (362, 594) on input[type='checkbox'] >> nth=9
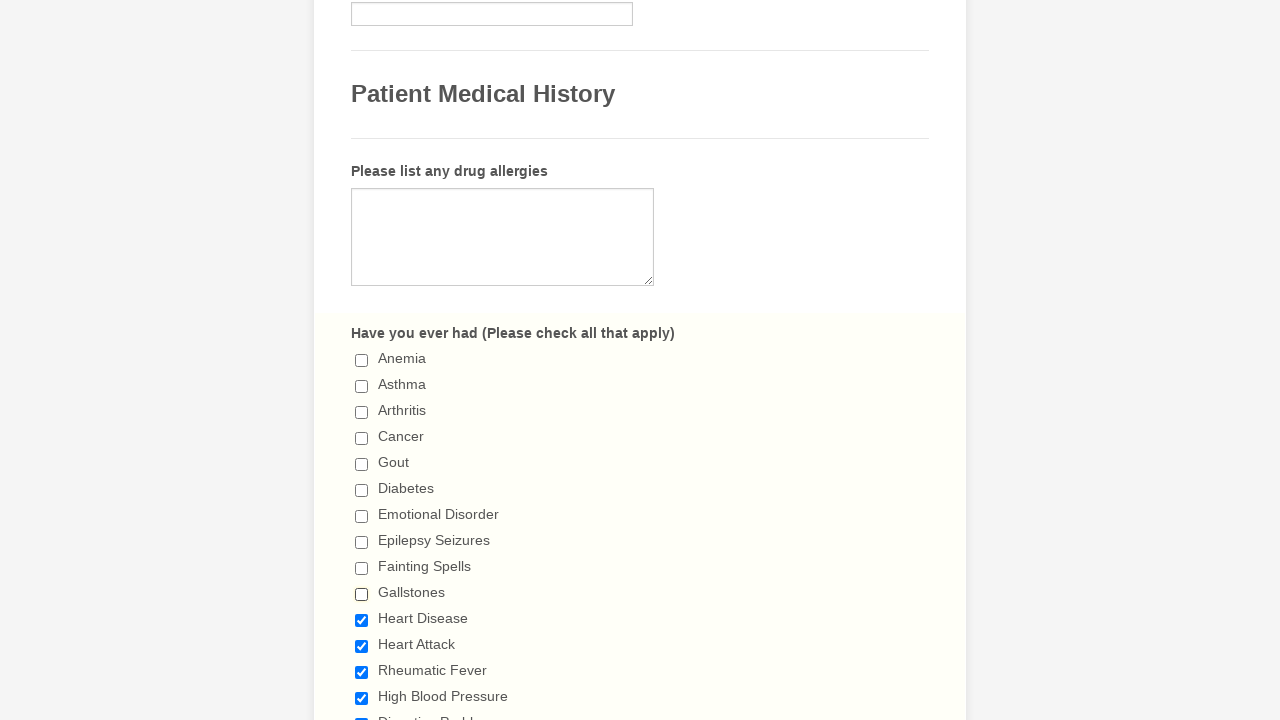

Deselected checkbox 11 of 29 at (362, 620) on input[type='checkbox'] >> nth=10
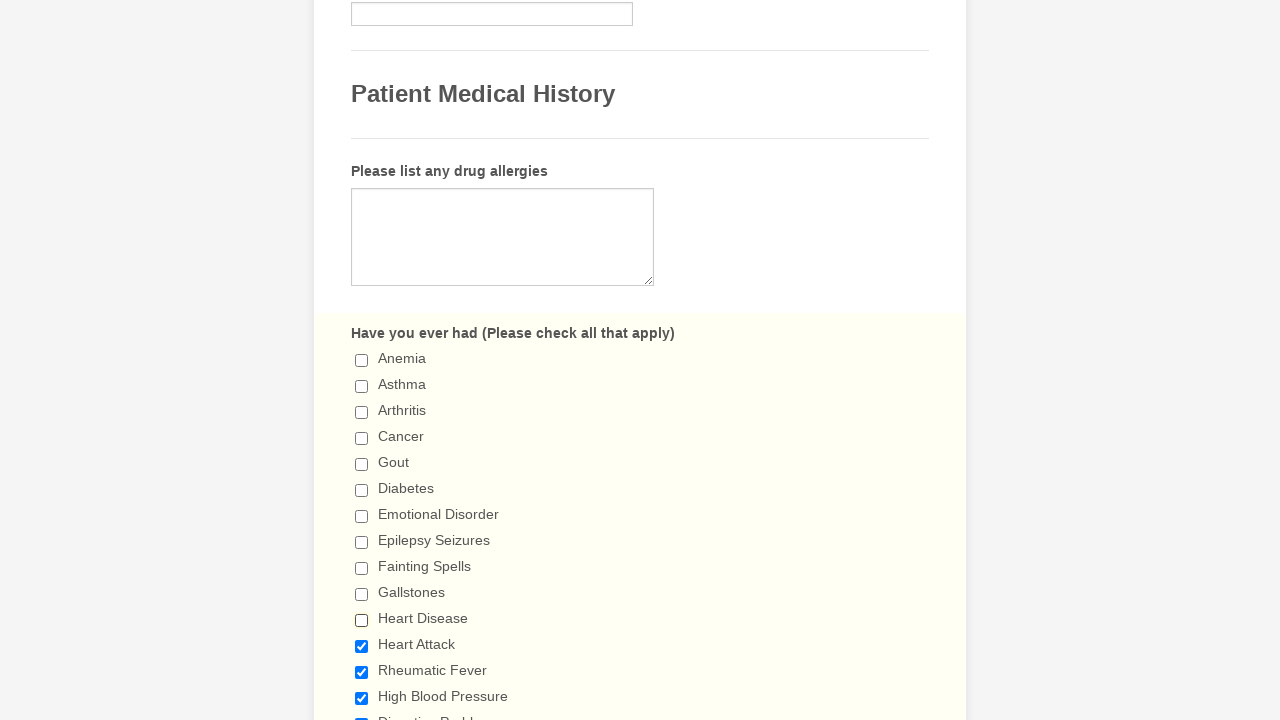

Deselected checkbox 12 of 29 at (362, 646) on input[type='checkbox'] >> nth=11
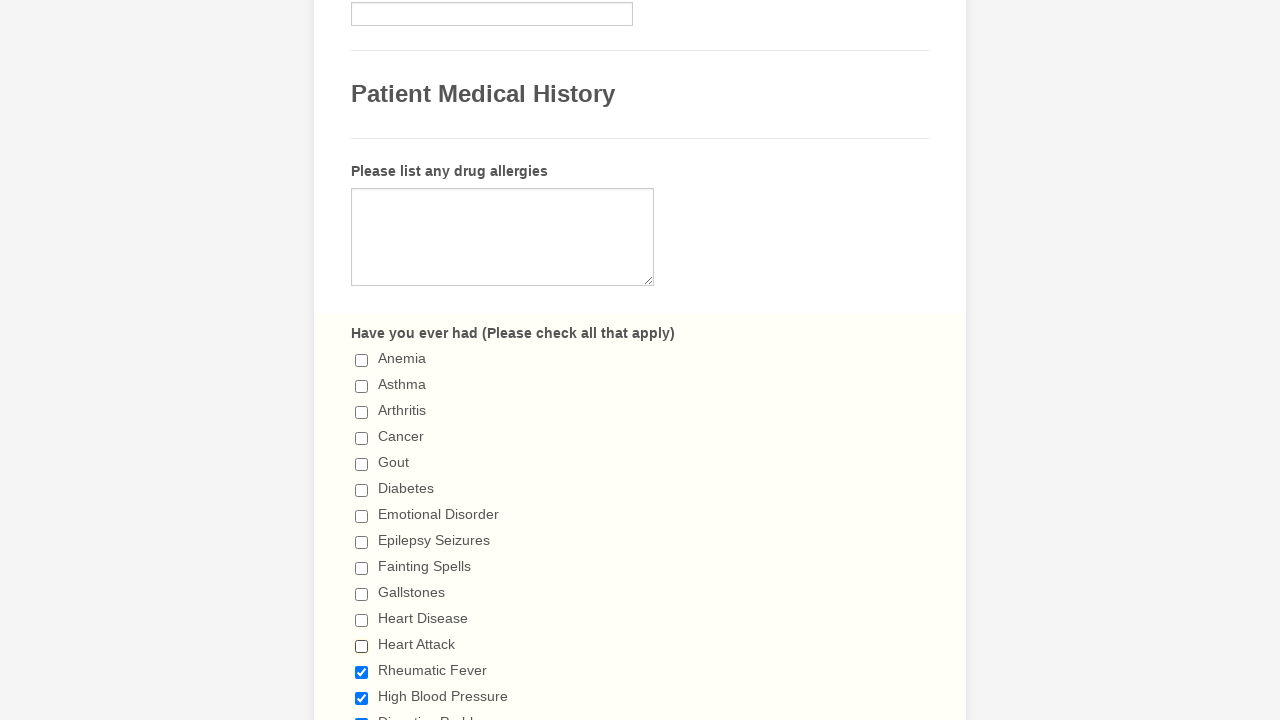

Deselected checkbox 13 of 29 at (362, 672) on input[type='checkbox'] >> nth=12
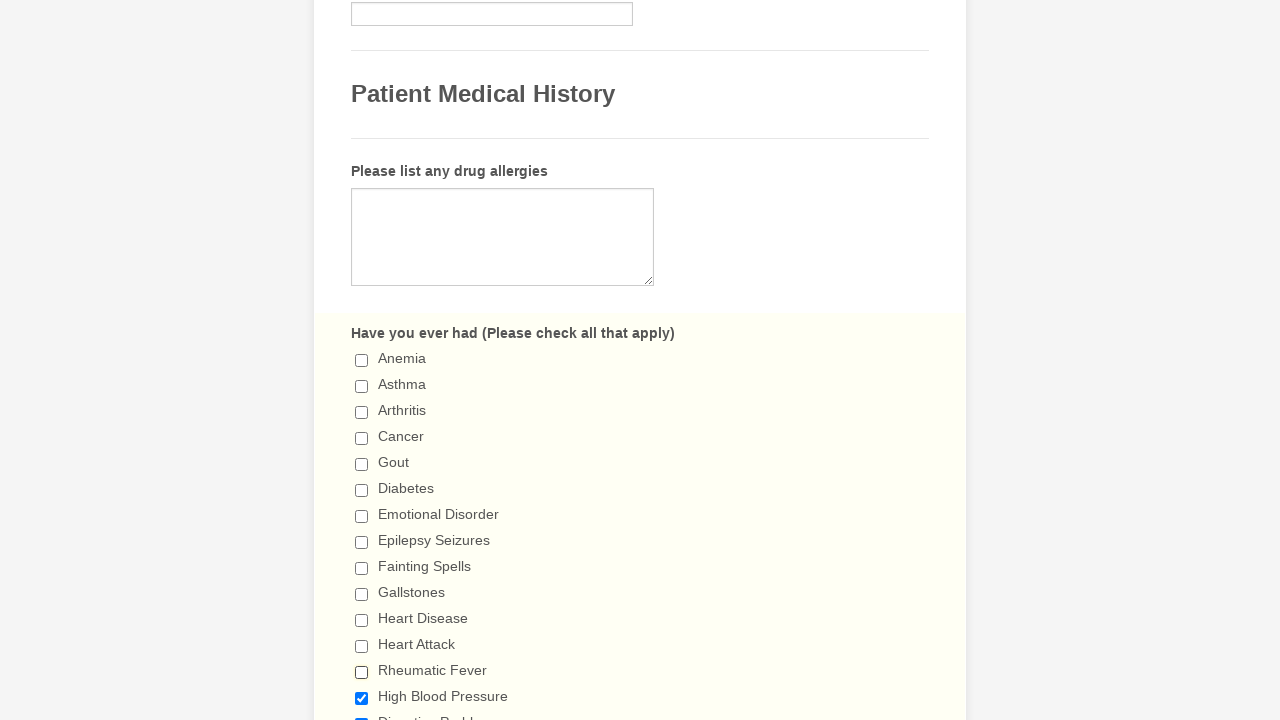

Deselected checkbox 14 of 29 at (362, 698) on input[type='checkbox'] >> nth=13
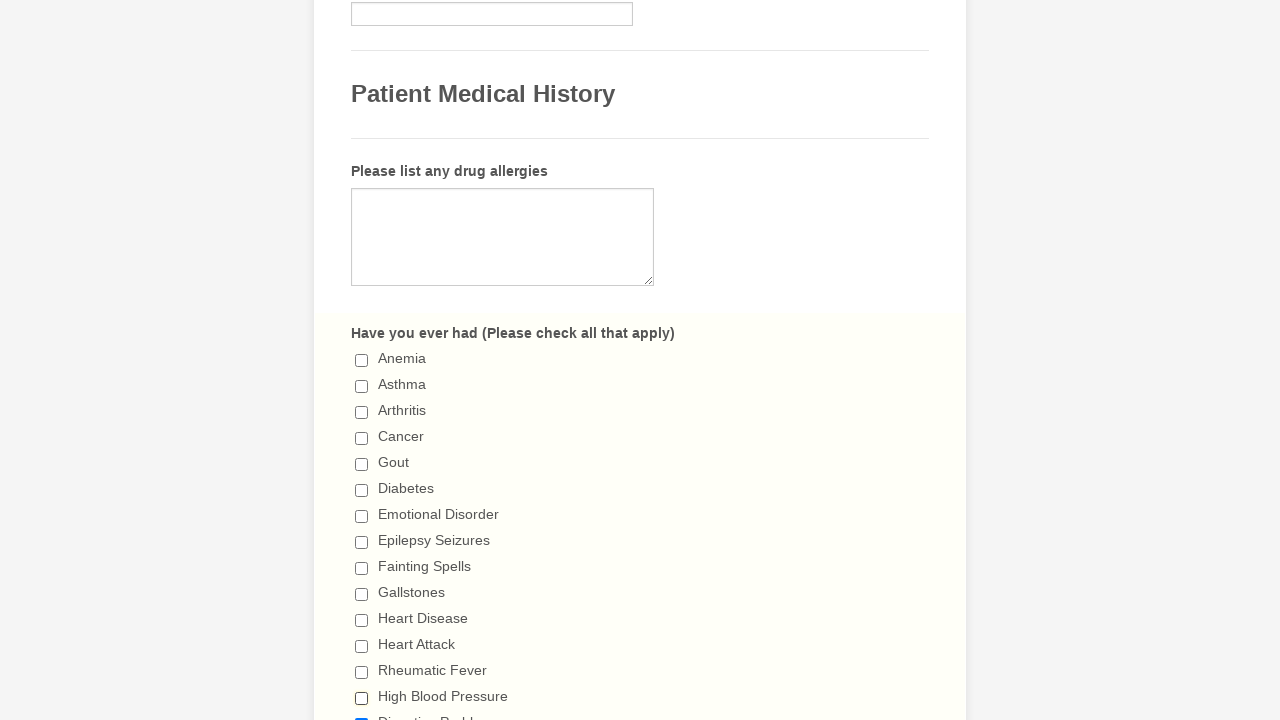

Deselected checkbox 15 of 29 at (362, 714) on input[type='checkbox'] >> nth=14
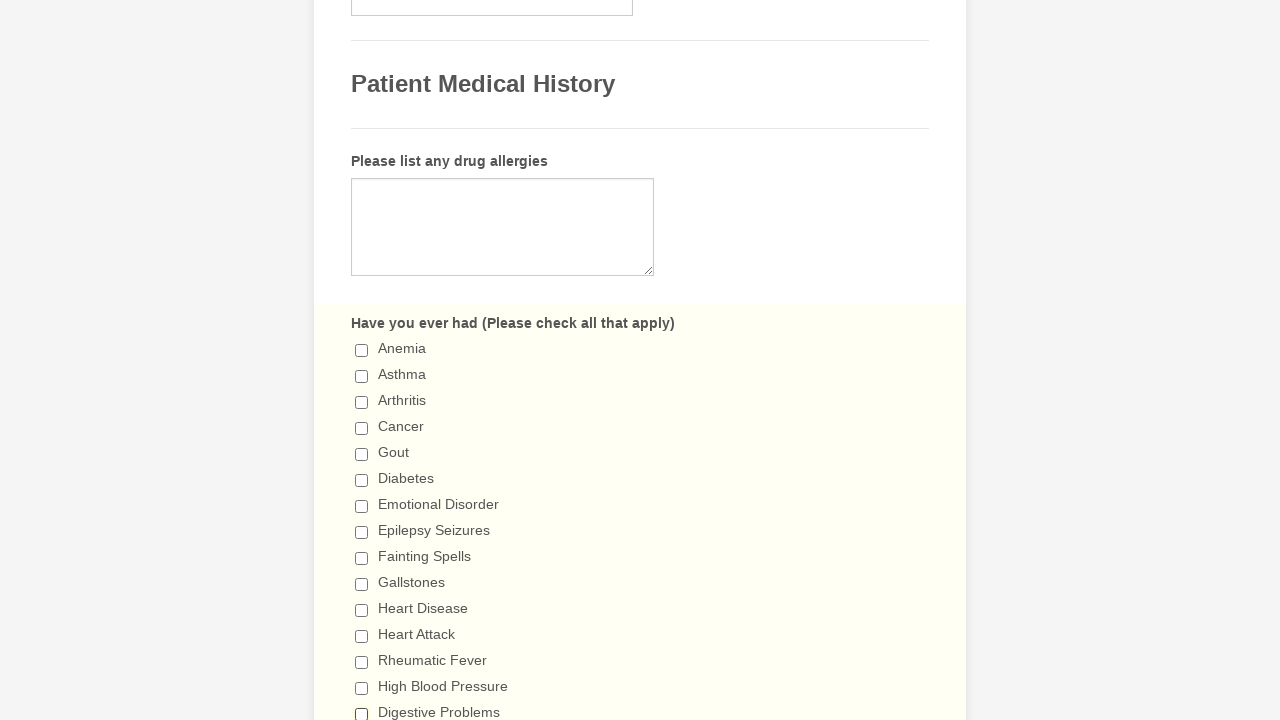

Deselected checkbox 16 of 29 at (362, 360) on input[type='checkbox'] >> nth=15
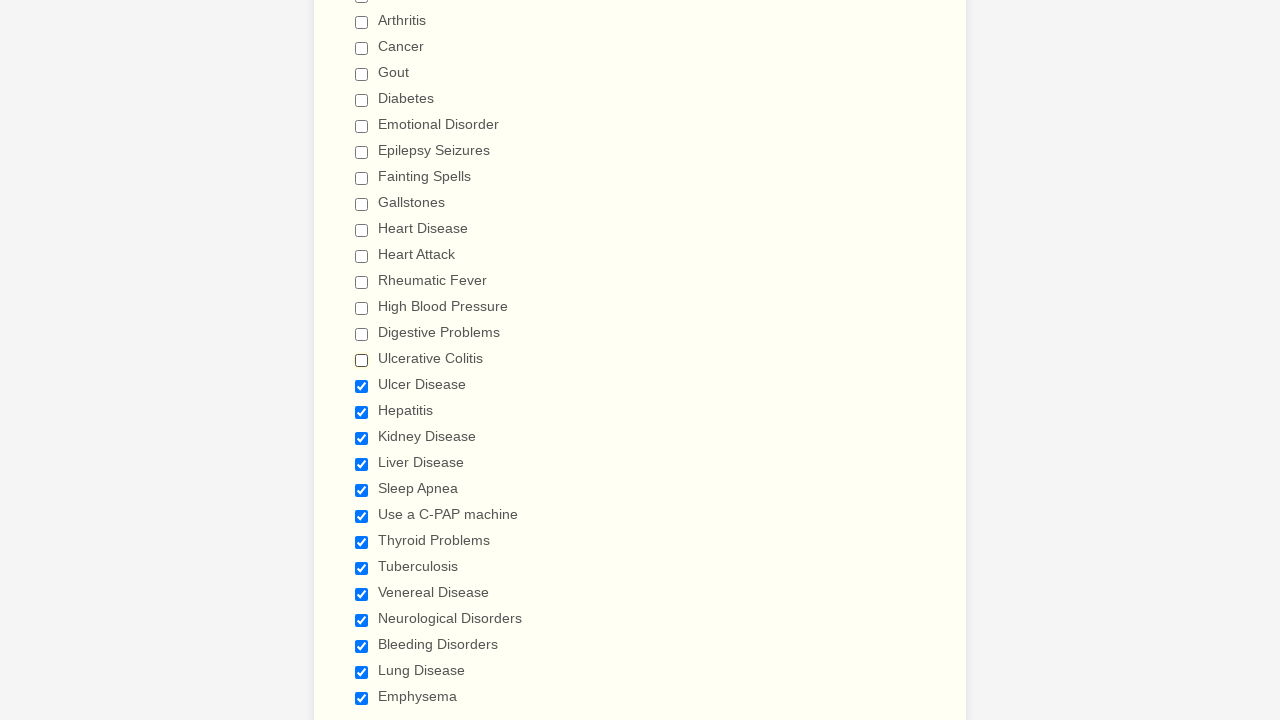

Deselected checkbox 17 of 29 at (362, 386) on input[type='checkbox'] >> nth=16
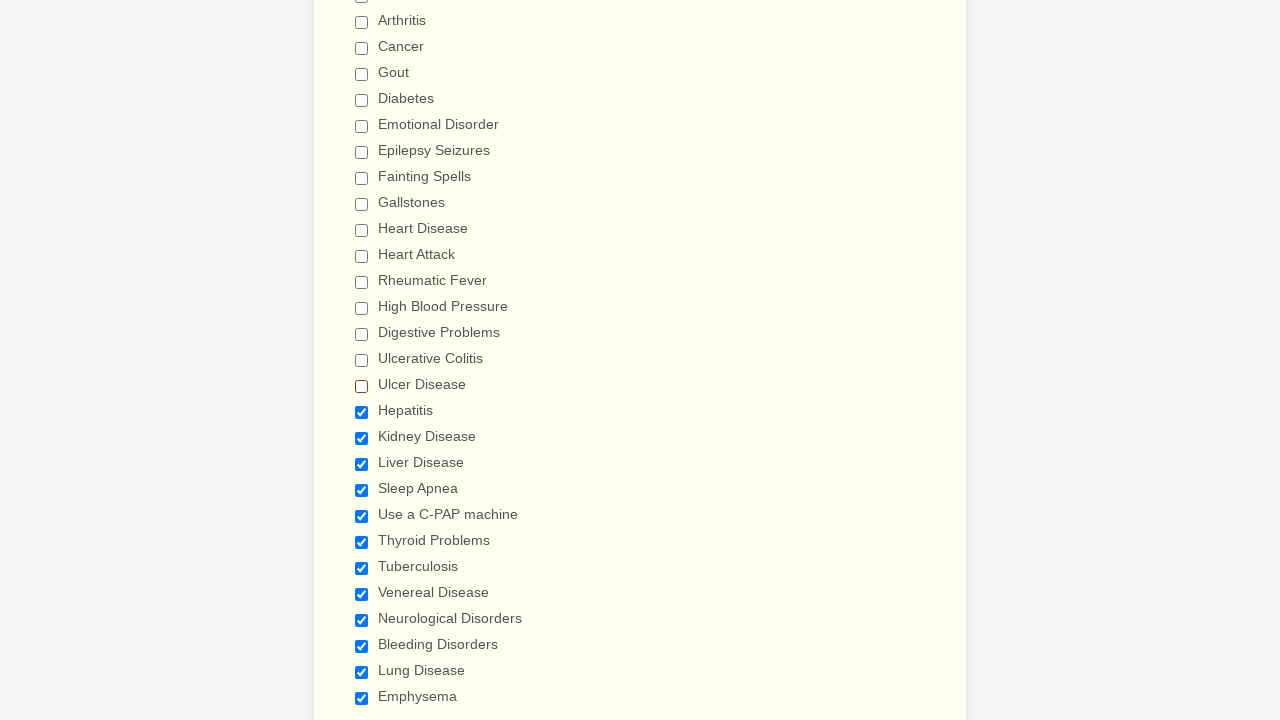

Deselected checkbox 18 of 29 at (362, 412) on input[type='checkbox'] >> nth=17
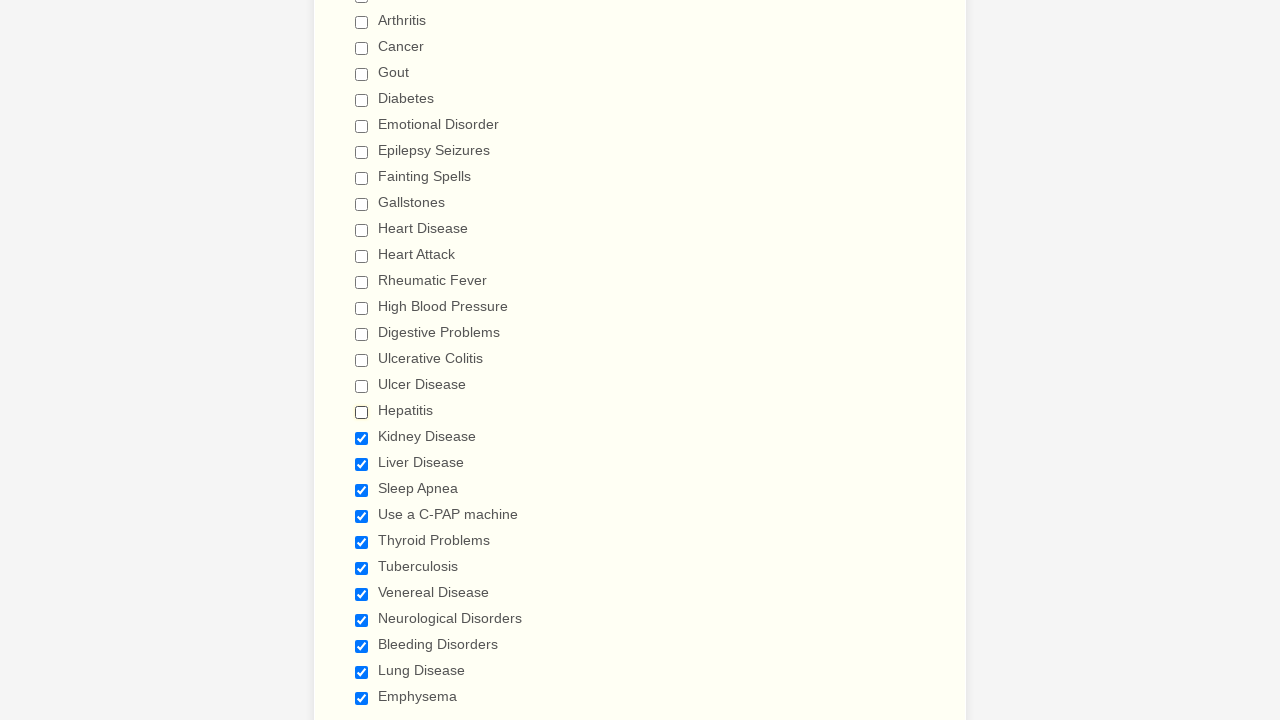

Deselected checkbox 19 of 29 at (362, 438) on input[type='checkbox'] >> nth=18
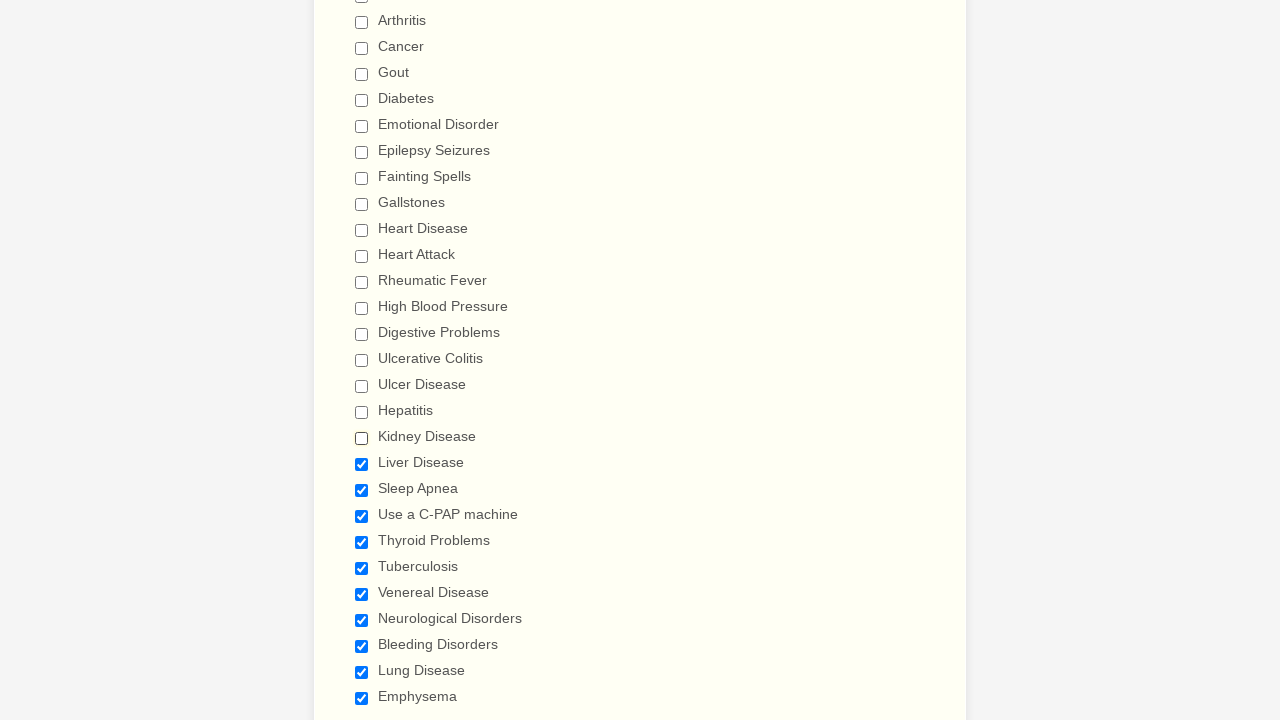

Deselected checkbox 20 of 29 at (362, 464) on input[type='checkbox'] >> nth=19
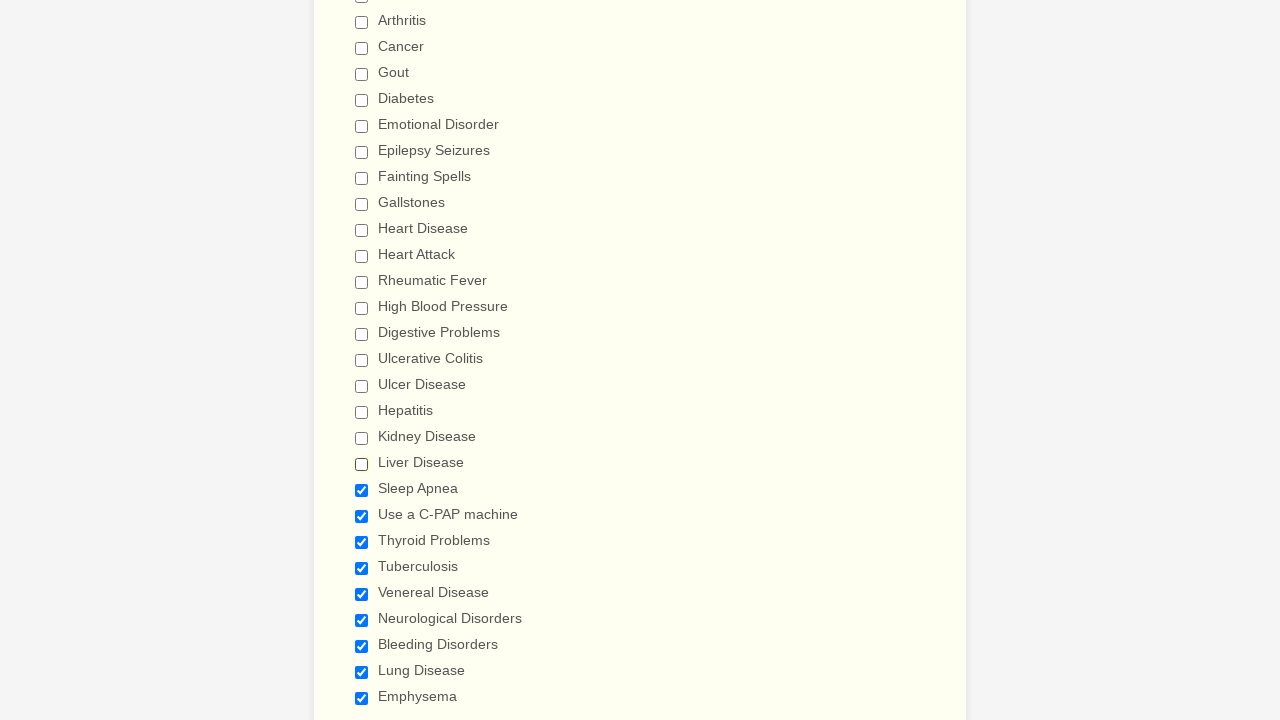

Deselected checkbox 21 of 29 at (362, 490) on input[type='checkbox'] >> nth=20
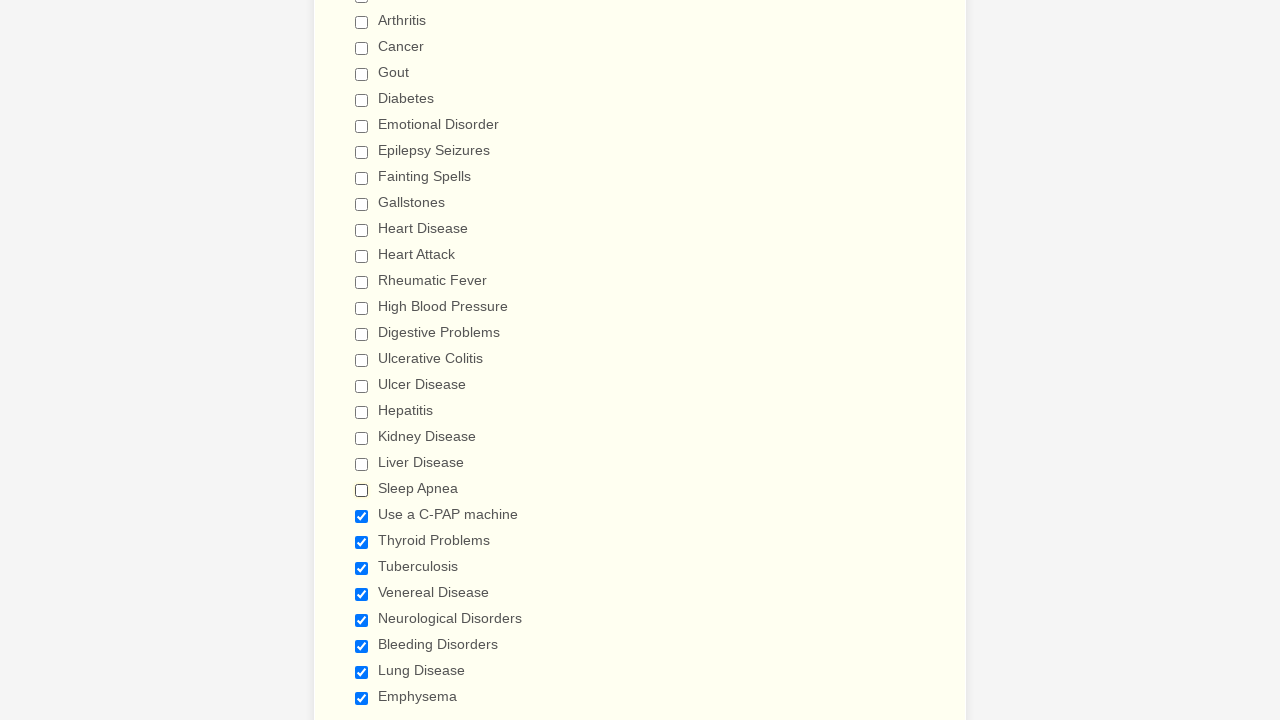

Deselected checkbox 22 of 29 at (362, 516) on input[type='checkbox'] >> nth=21
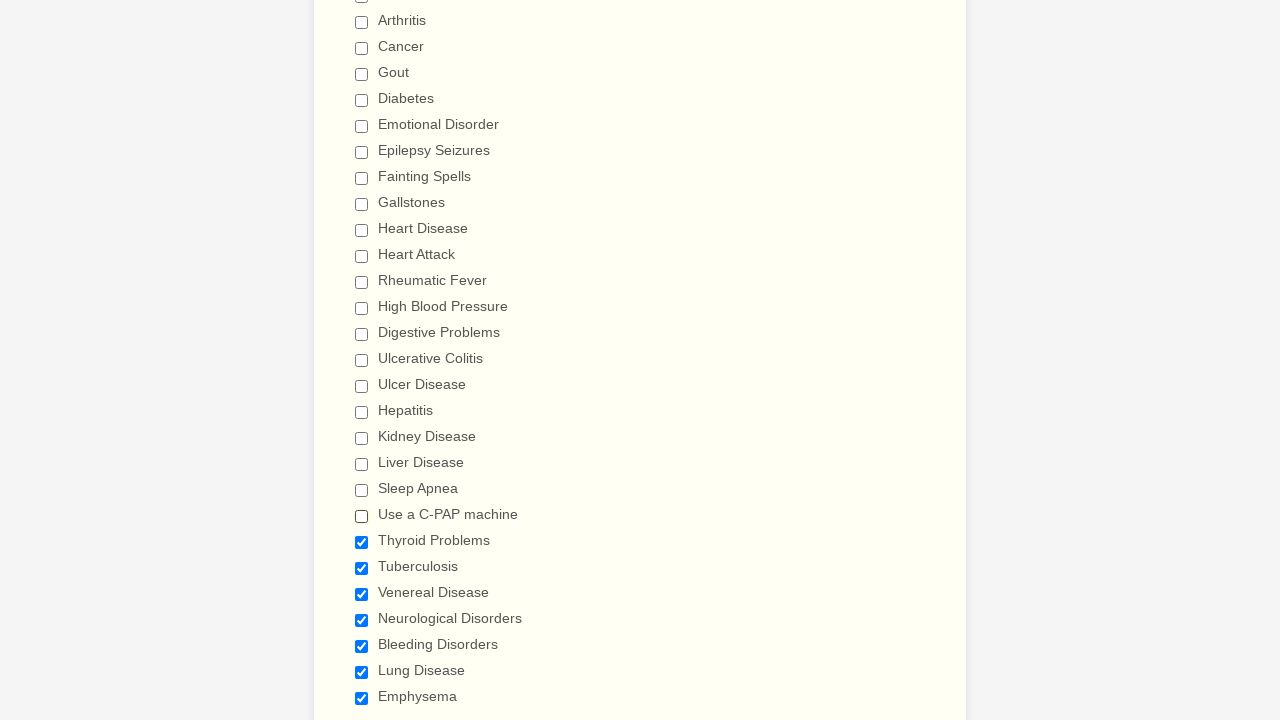

Deselected checkbox 23 of 29 at (362, 542) on input[type='checkbox'] >> nth=22
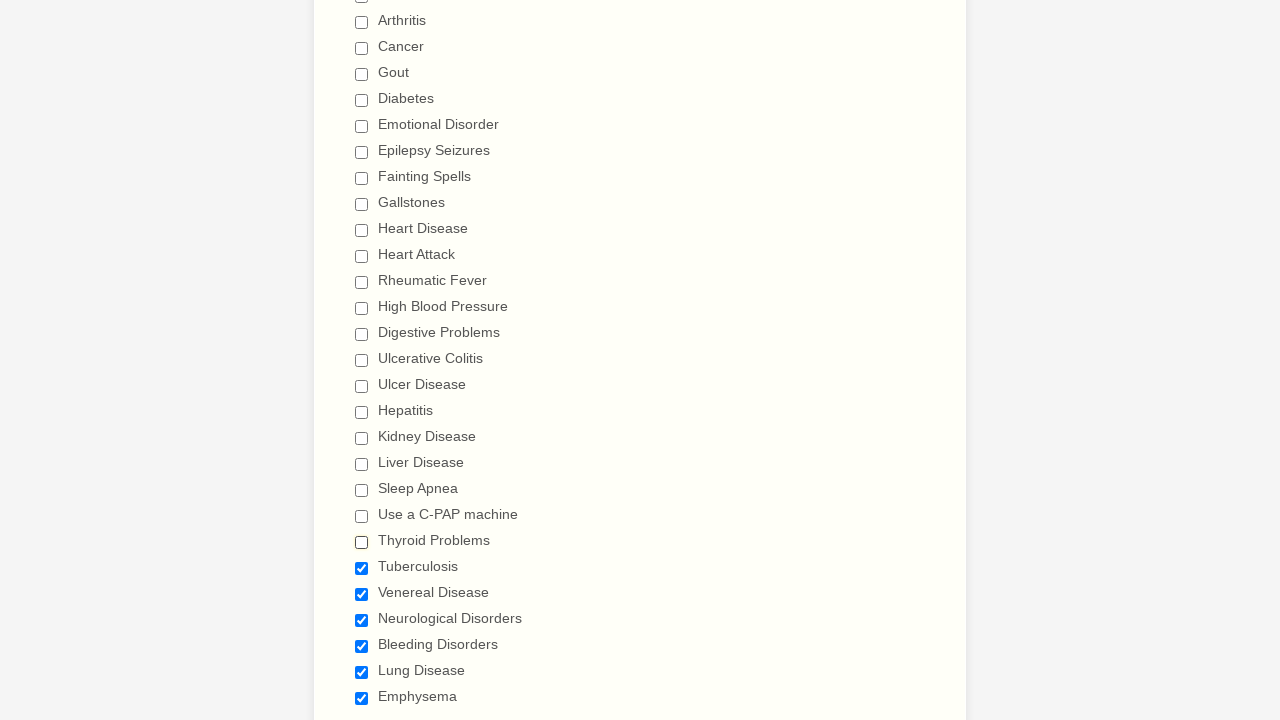

Deselected checkbox 24 of 29 at (362, 568) on input[type='checkbox'] >> nth=23
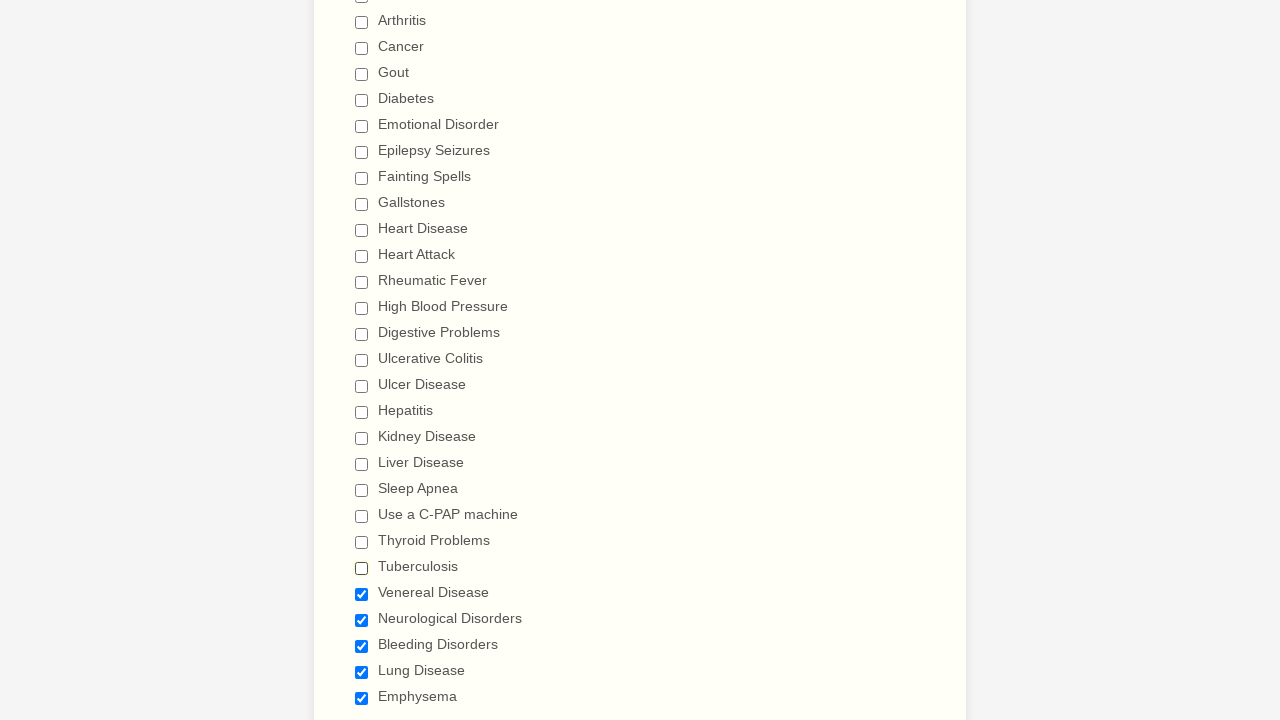

Deselected checkbox 25 of 29 at (362, 594) on input[type='checkbox'] >> nth=24
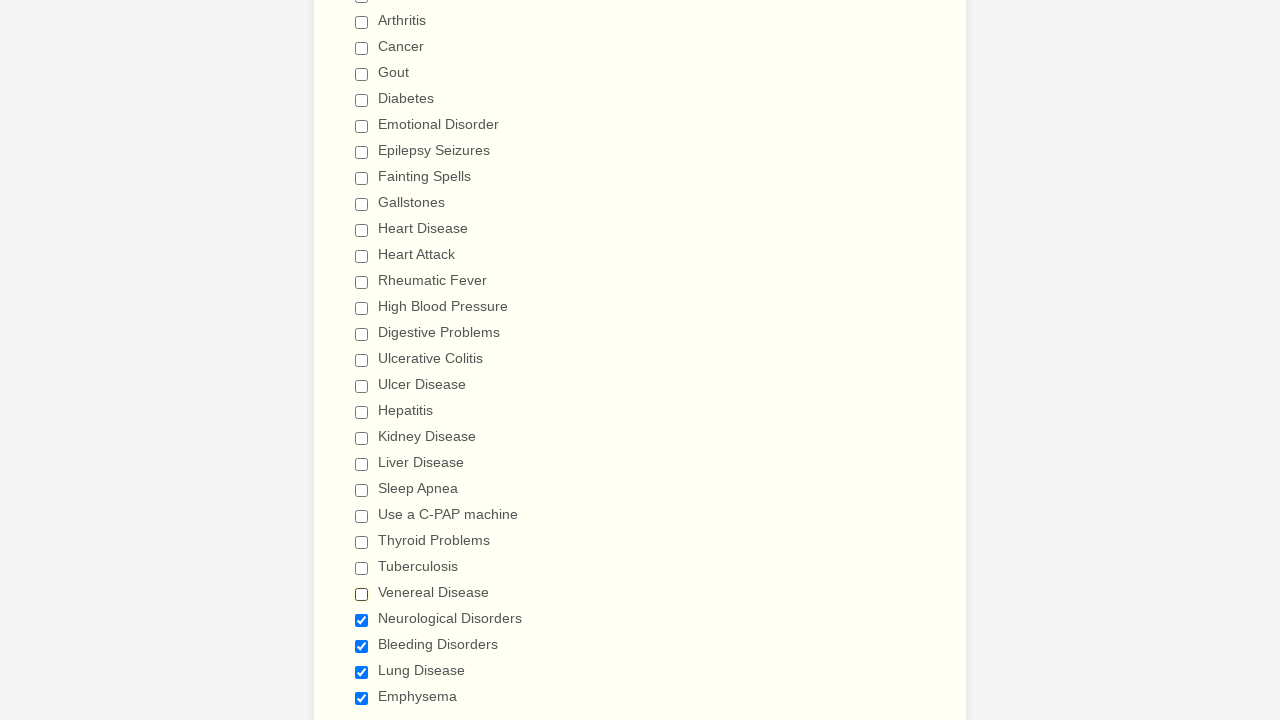

Deselected checkbox 26 of 29 at (362, 620) on input[type='checkbox'] >> nth=25
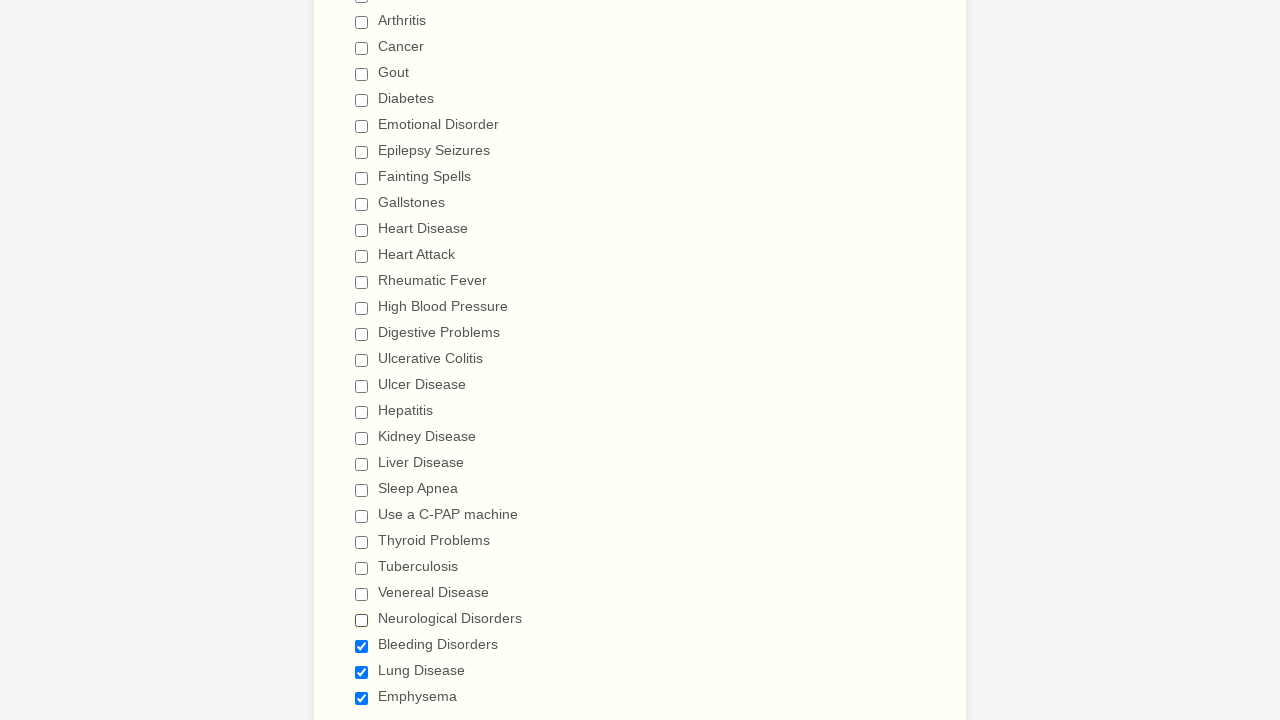

Deselected checkbox 27 of 29 at (362, 646) on input[type='checkbox'] >> nth=26
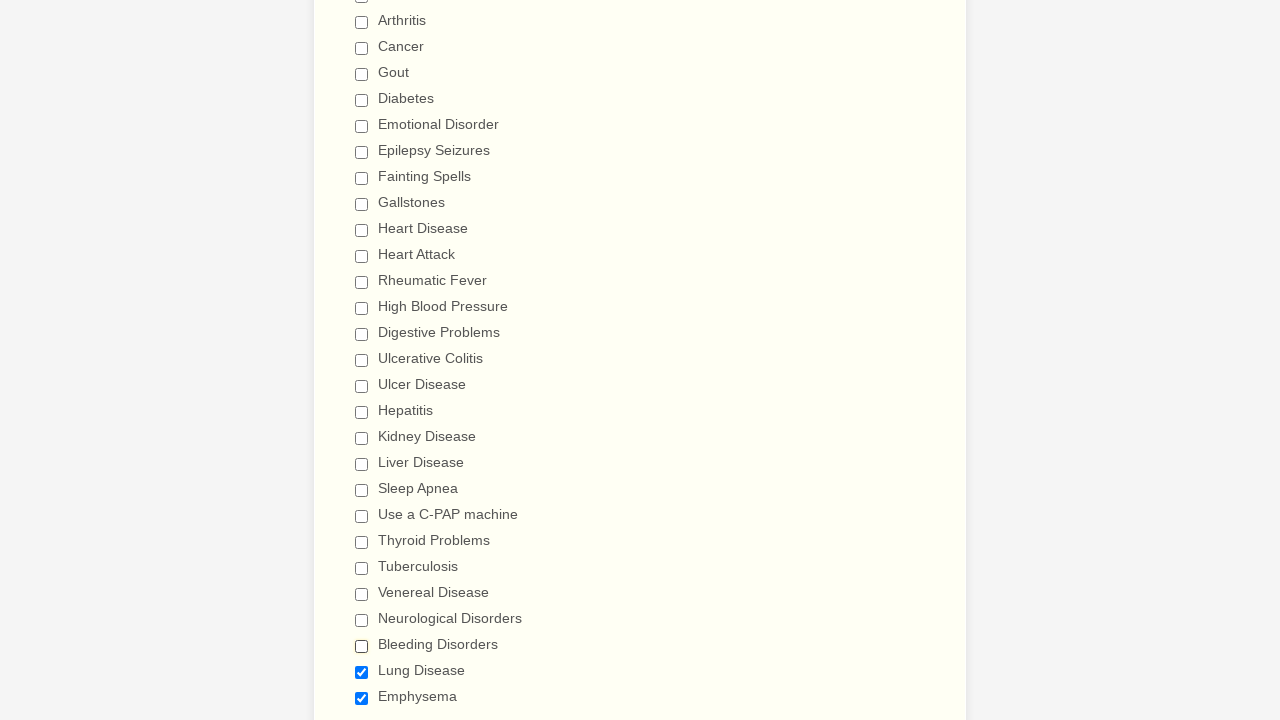

Deselected checkbox 28 of 29 at (362, 672) on input[type='checkbox'] >> nth=27
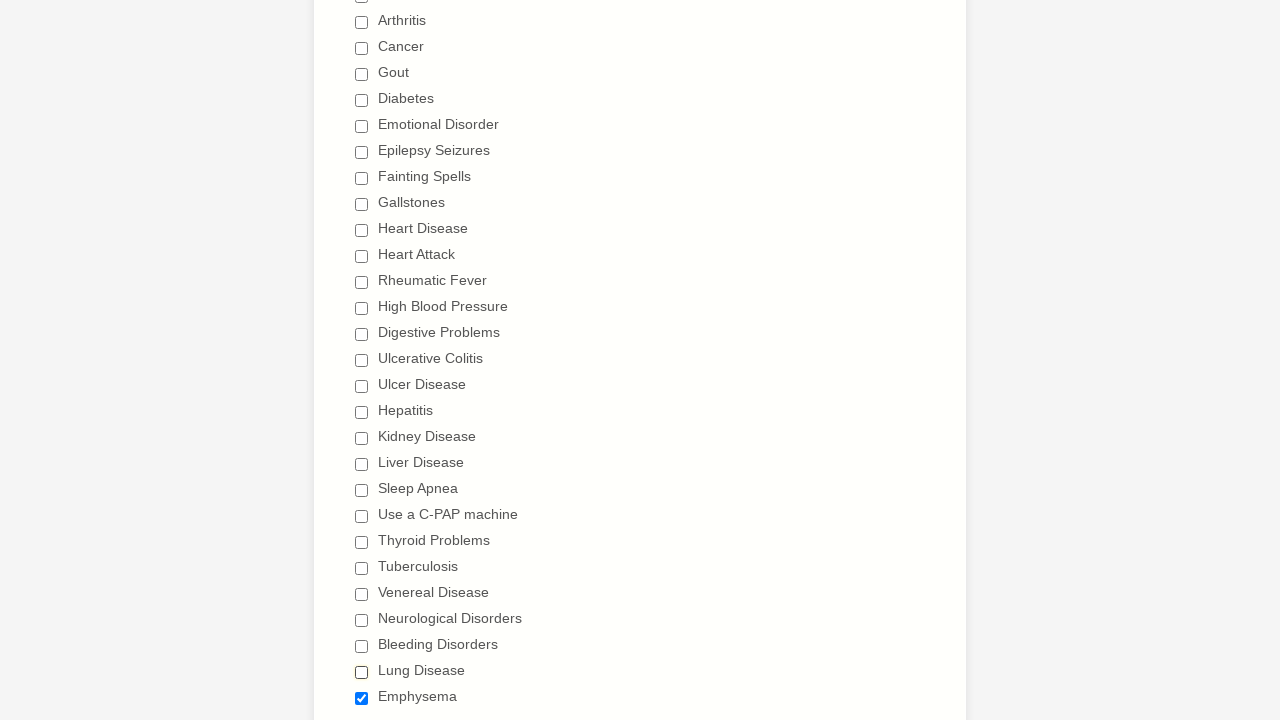

Deselected checkbox 29 of 29 at (362, 698) on input[type='checkbox'] >> nth=28
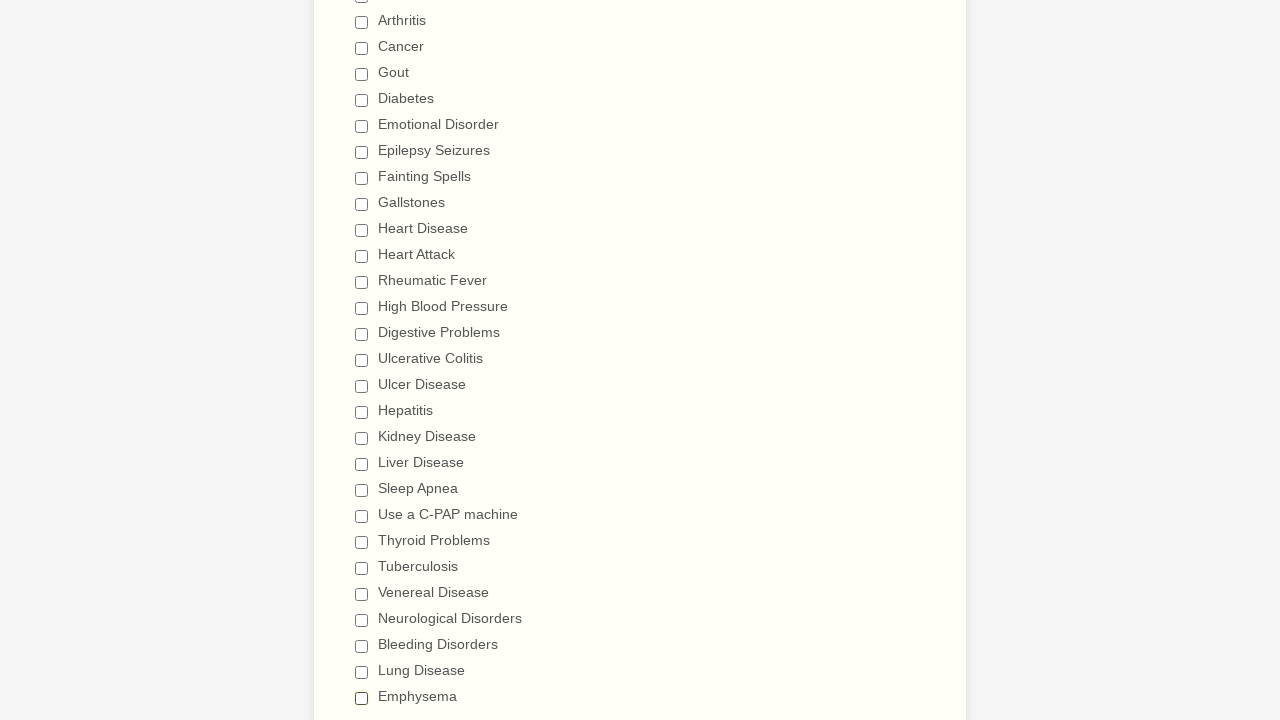

Completed deselecting all checkboxes
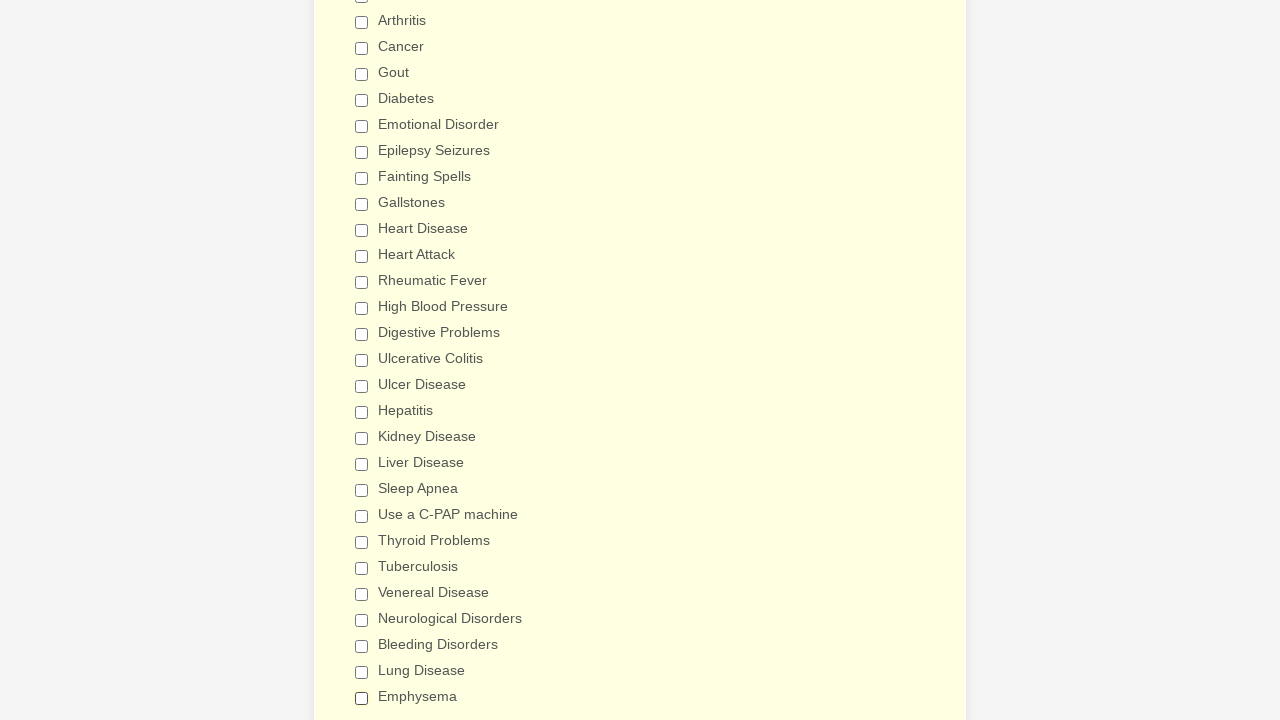

Selected Heart Attack checkbox specifically at (362, 256) on xpath=//label[contains(text(),'Heart Attack')]/preceding-sibling::input
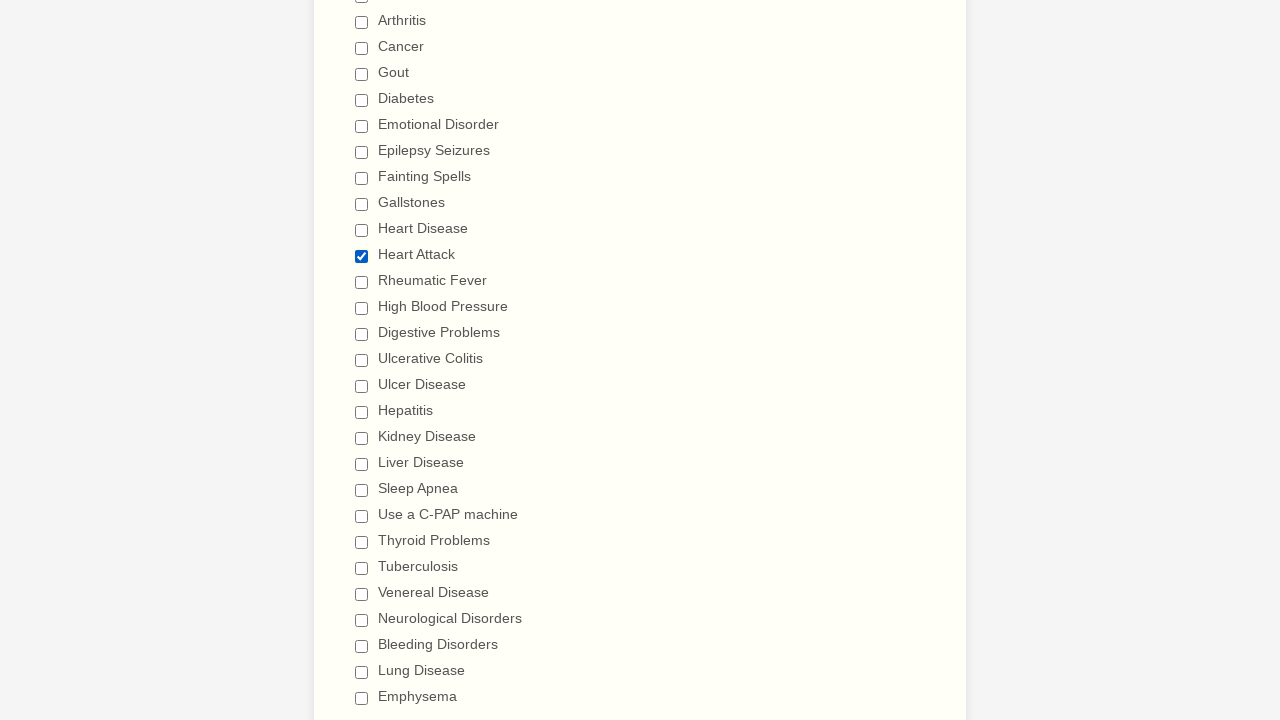

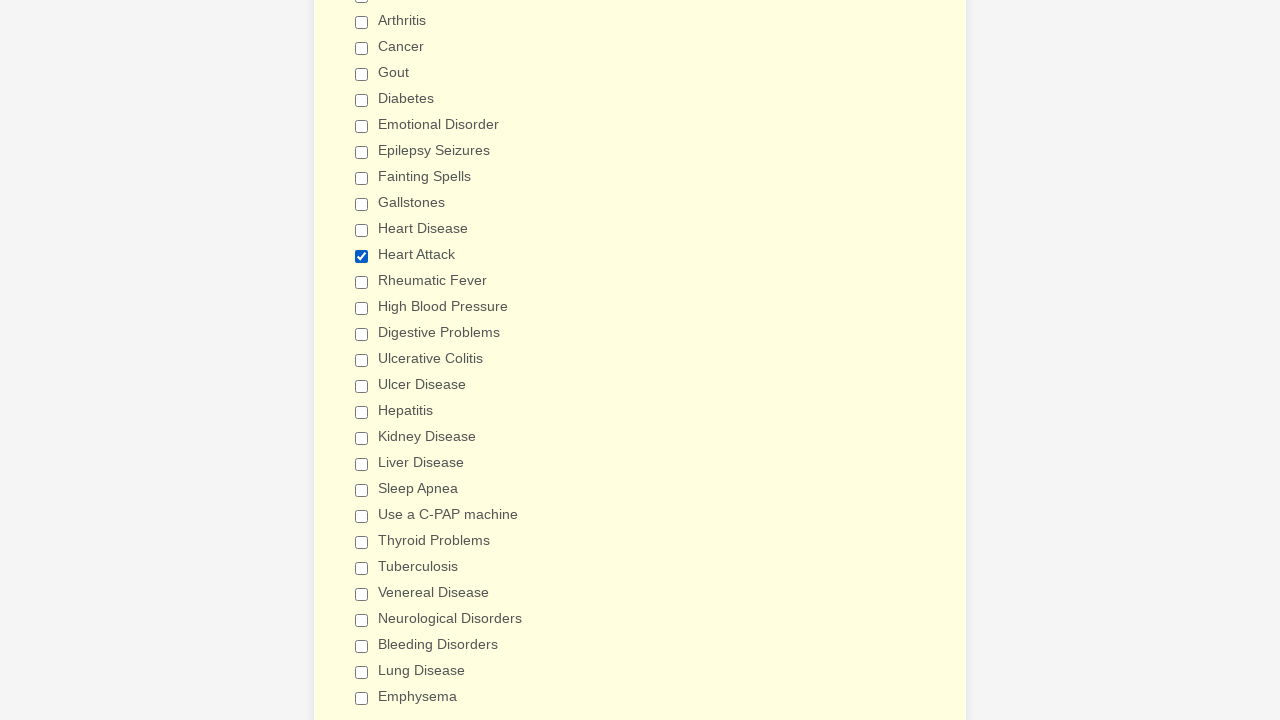